Tests infinite scrolling functionality on a book listing page by scrolling to the bottom repeatedly until no more content loads, verifying that new books are dynamically loaded.

Starting URL: https://www.booksbykilo.in/children-books?gad_source=1&gad_campaignid=19706481345&gbraid=0AAAAADAZuCbJcGFMRSLtnCHxVTcHy_S5u&gclid=Cj0KCQjwxdXBBhDEARIsAAUkP6jp86cXaRgmKFHYS5Mtke9HjQx8FahEm7s1NrnrgJfsT0xhReNjbO0aAgtuEALw_wcB

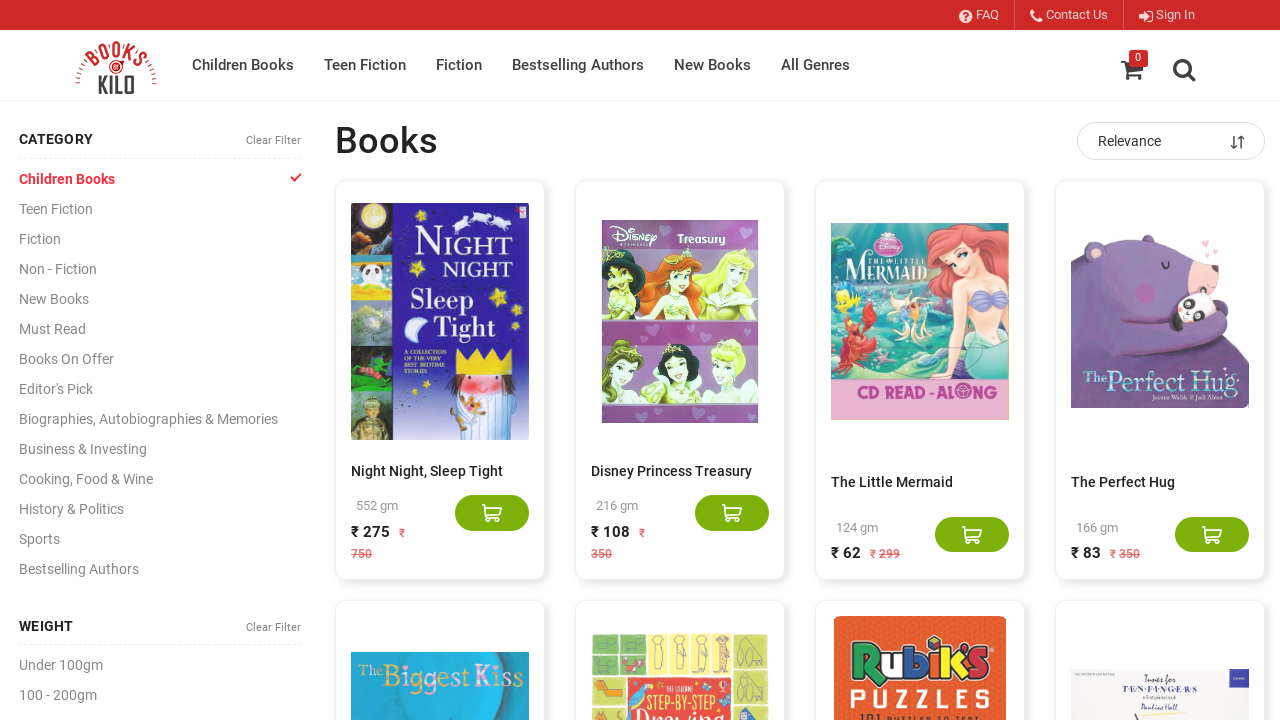

Waited for initial book products to load in productsDiv
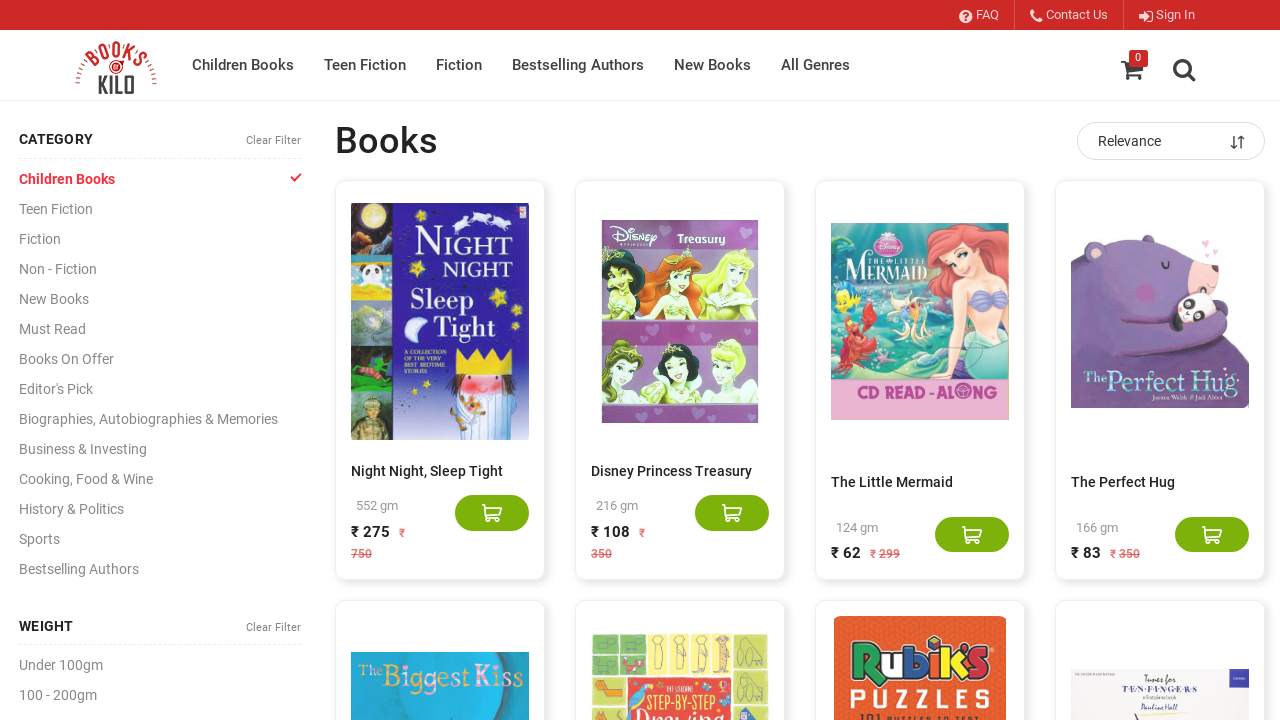

Retrieved current book count: 20 books
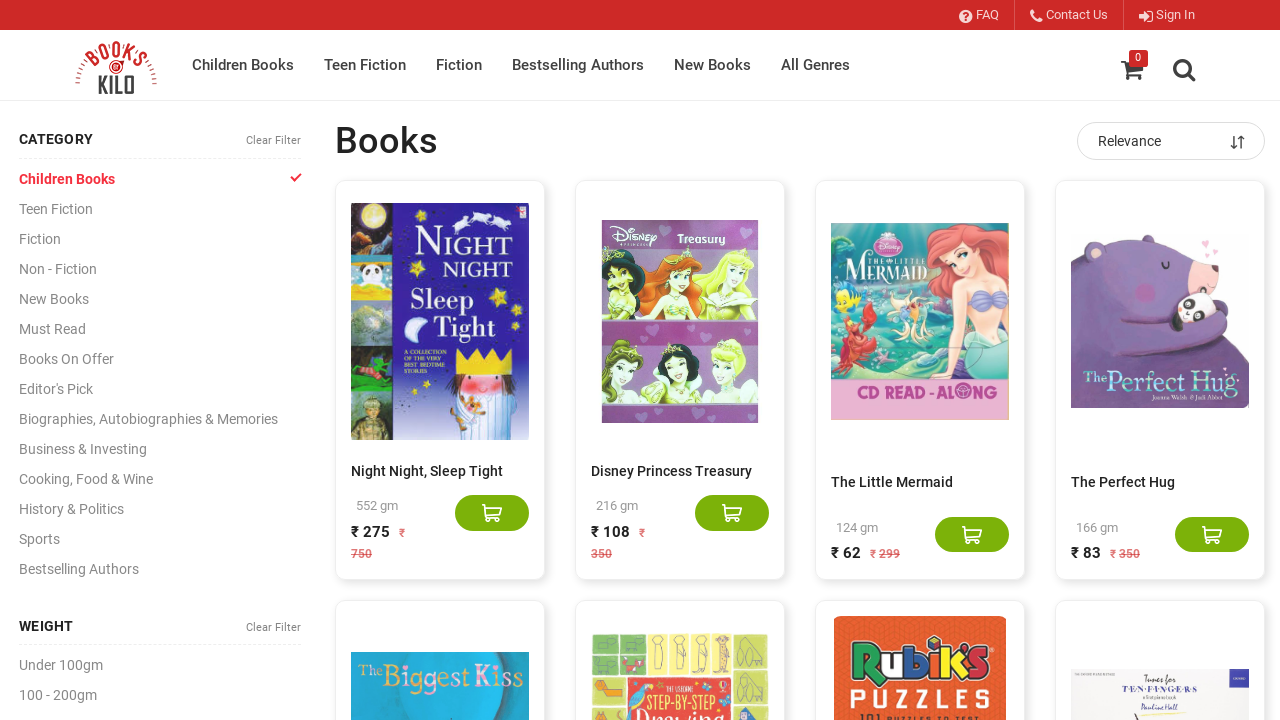

Scrolled to bottom of page to trigger content loading
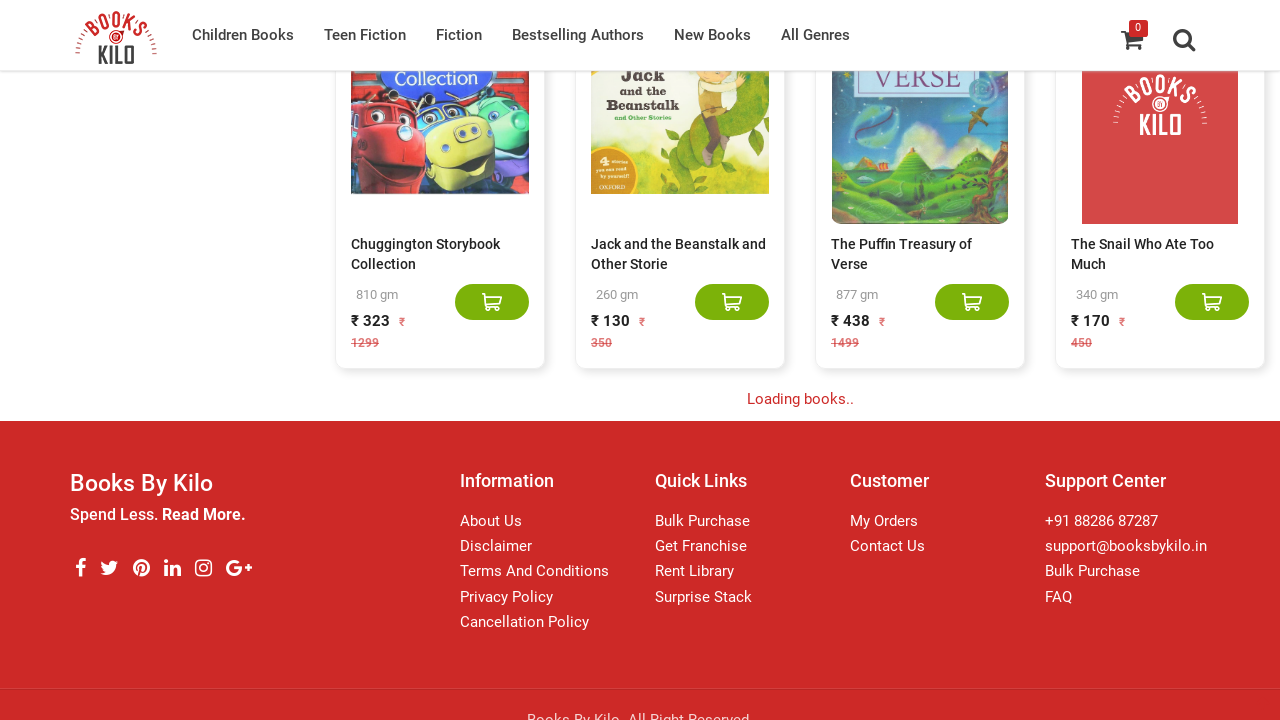

Waited 3 seconds for new content to load
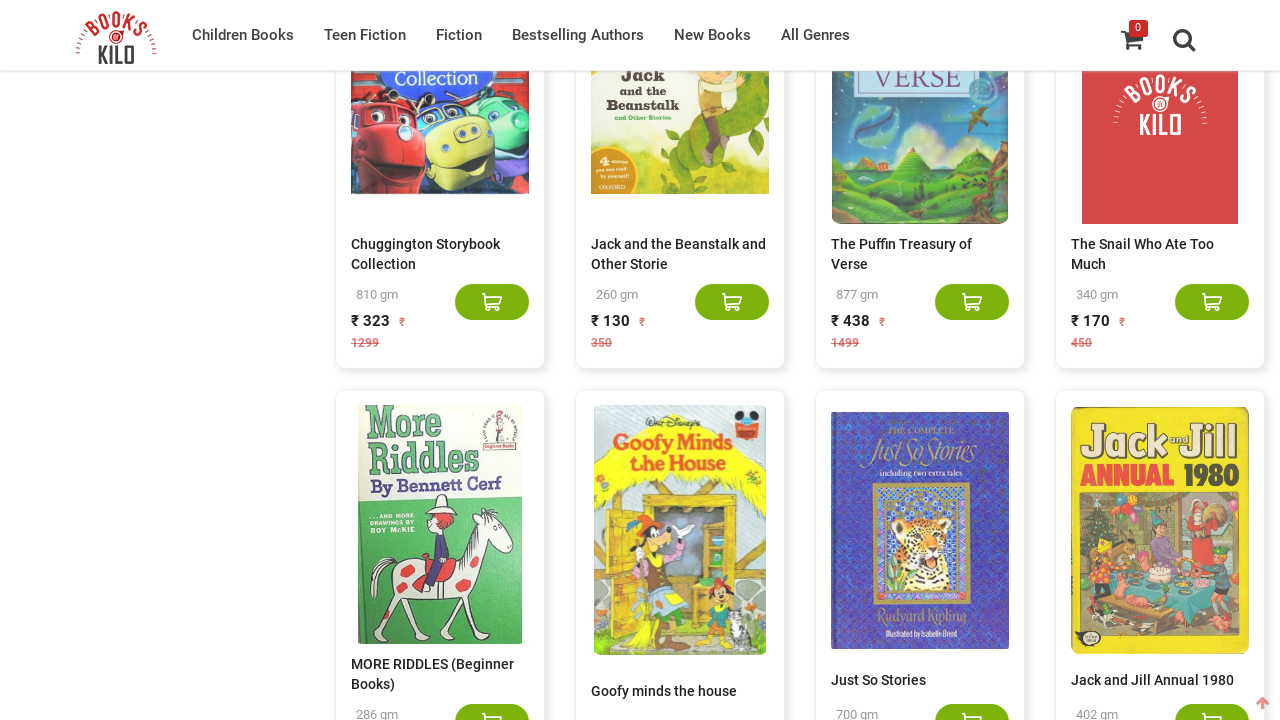

Retrieved current book count: 40 books
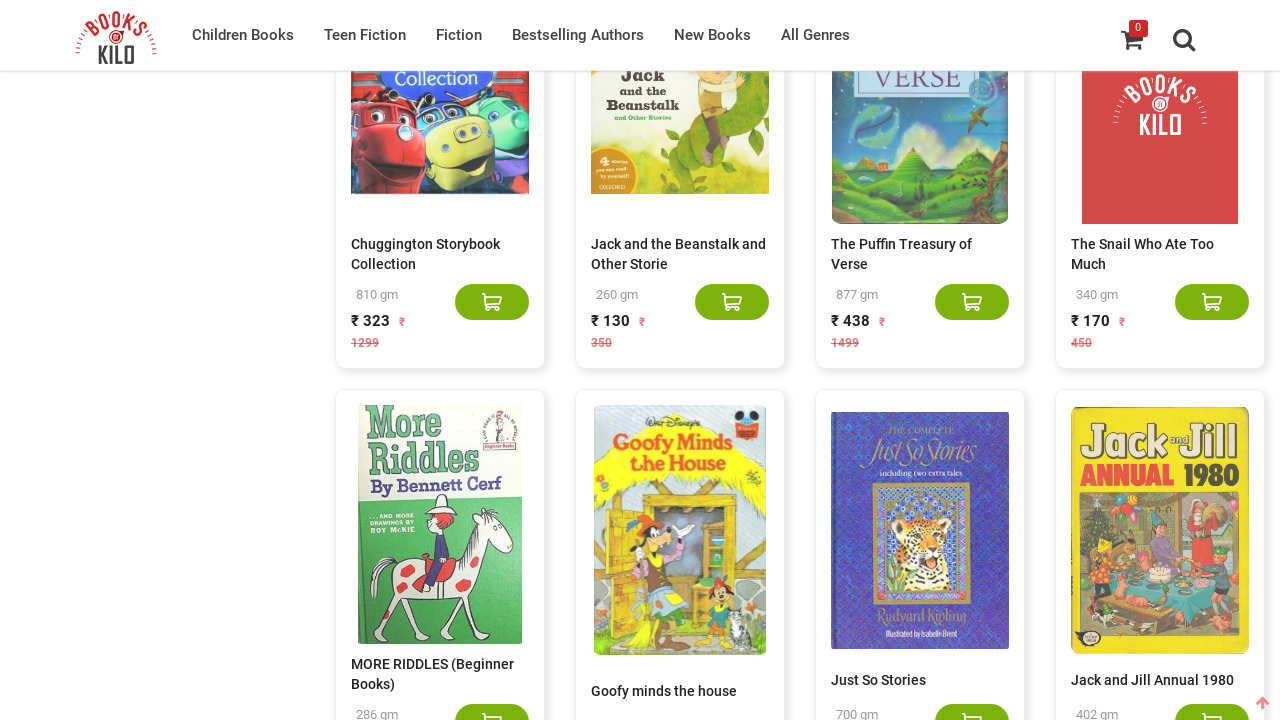

Scrolled to bottom of page to trigger content loading
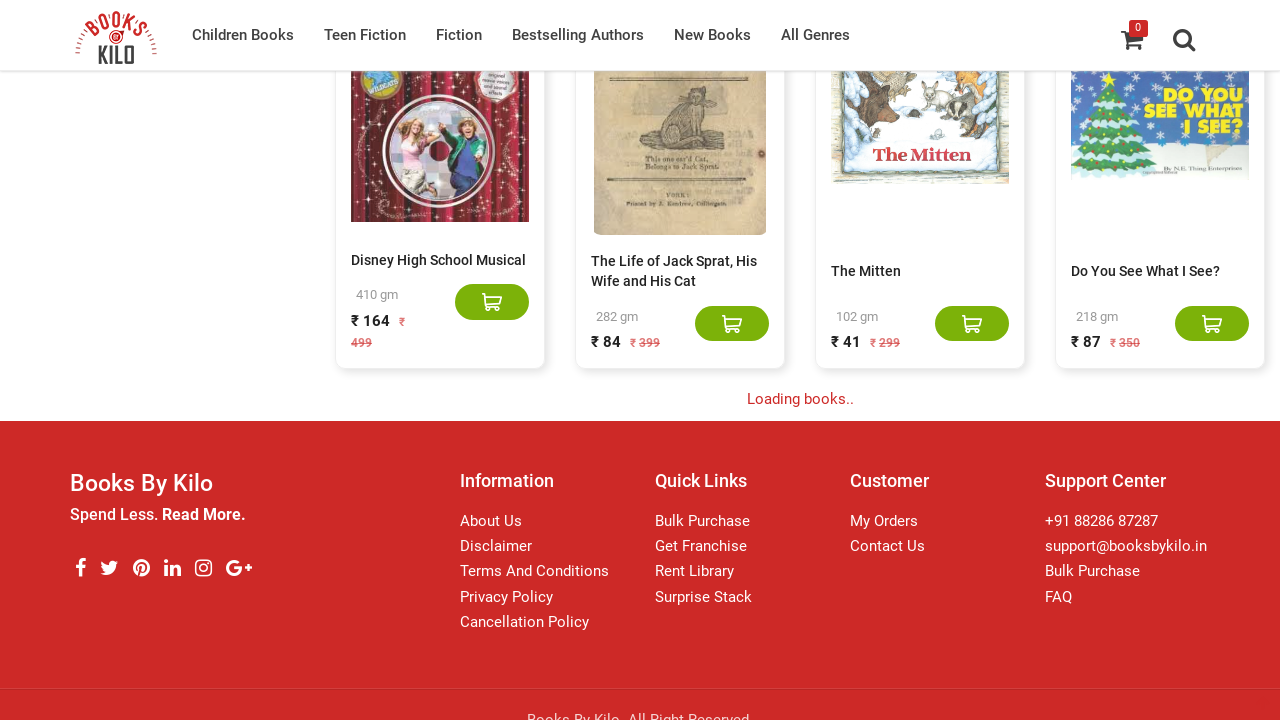

Waited 3 seconds for new content to load
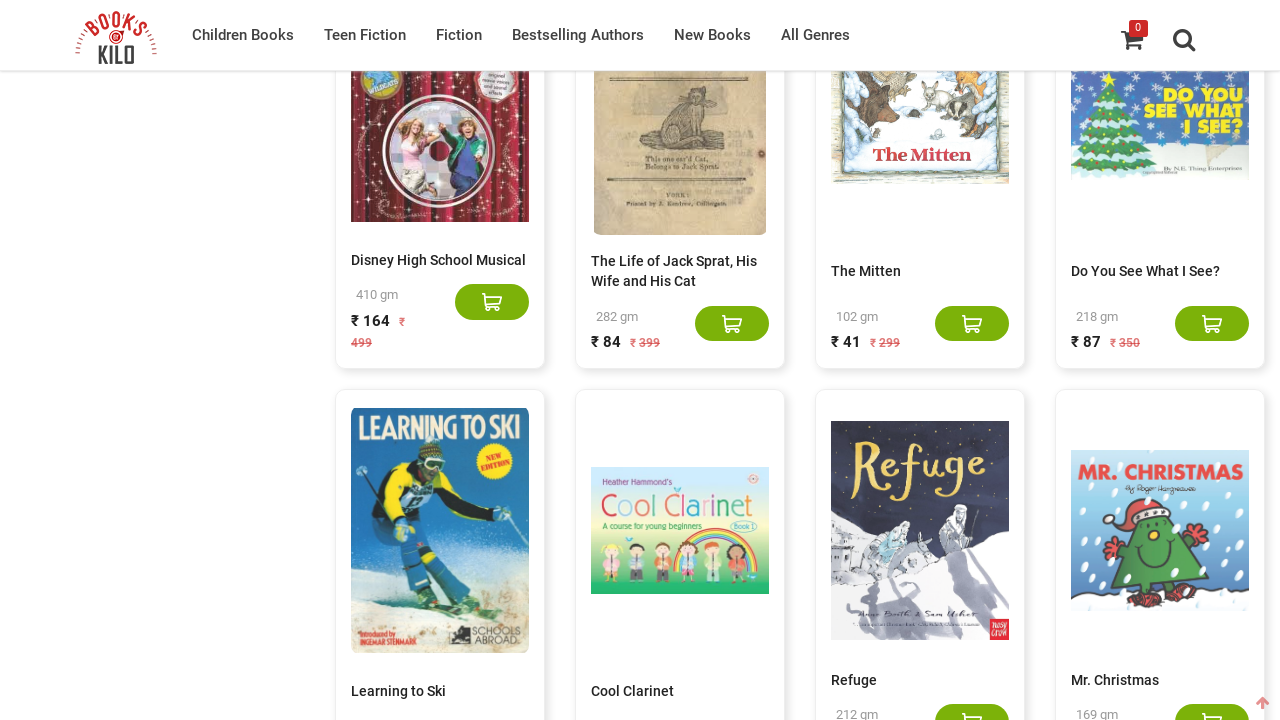

Retrieved current book count: 60 books
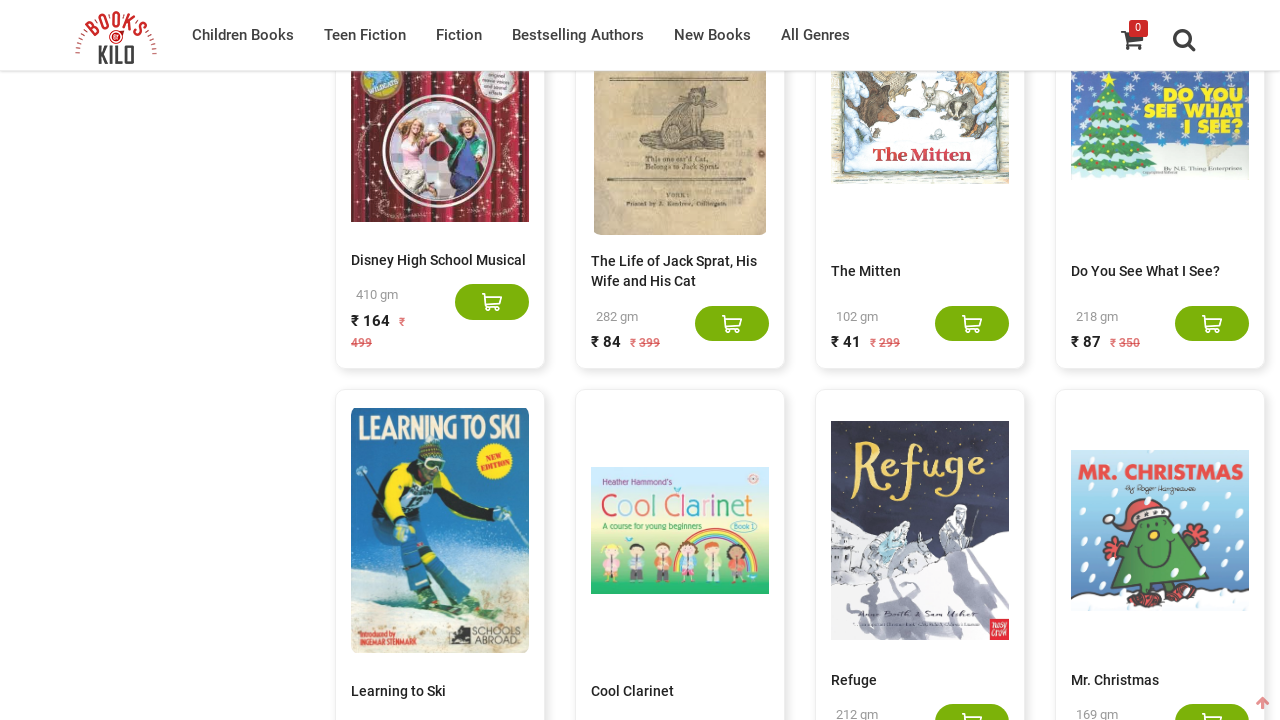

Scrolled to bottom of page to trigger content loading
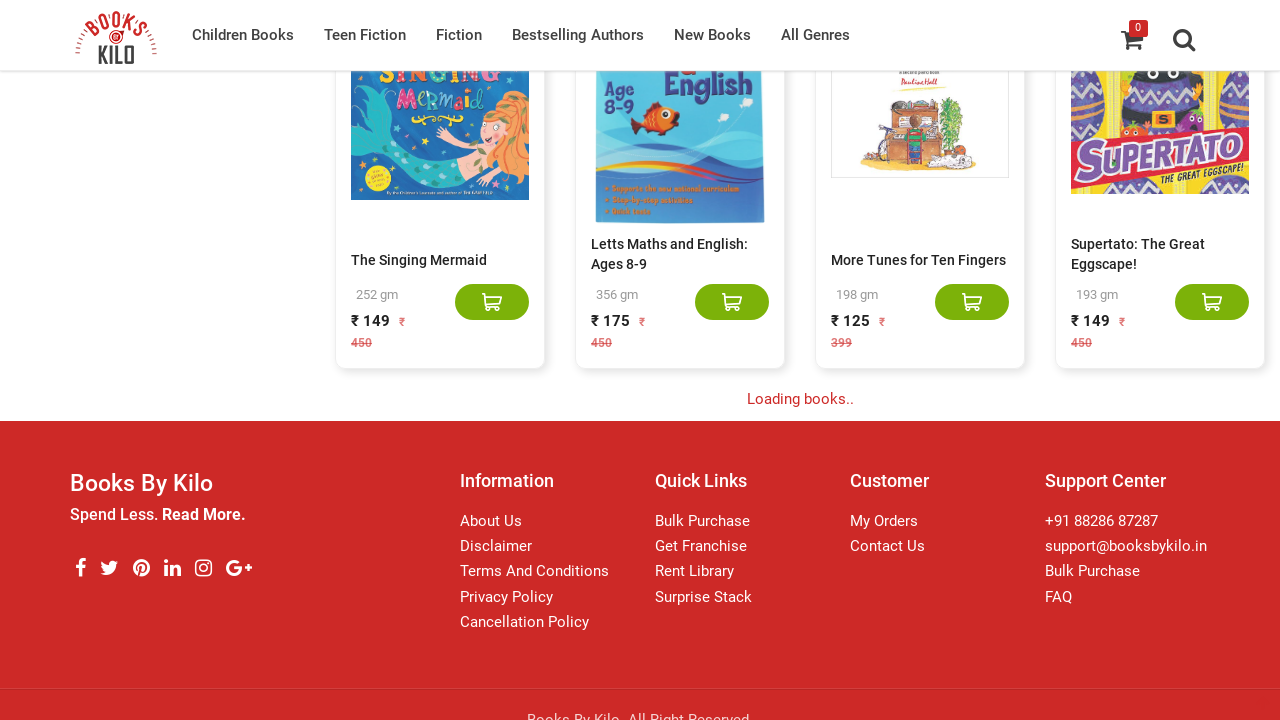

Waited 3 seconds for new content to load
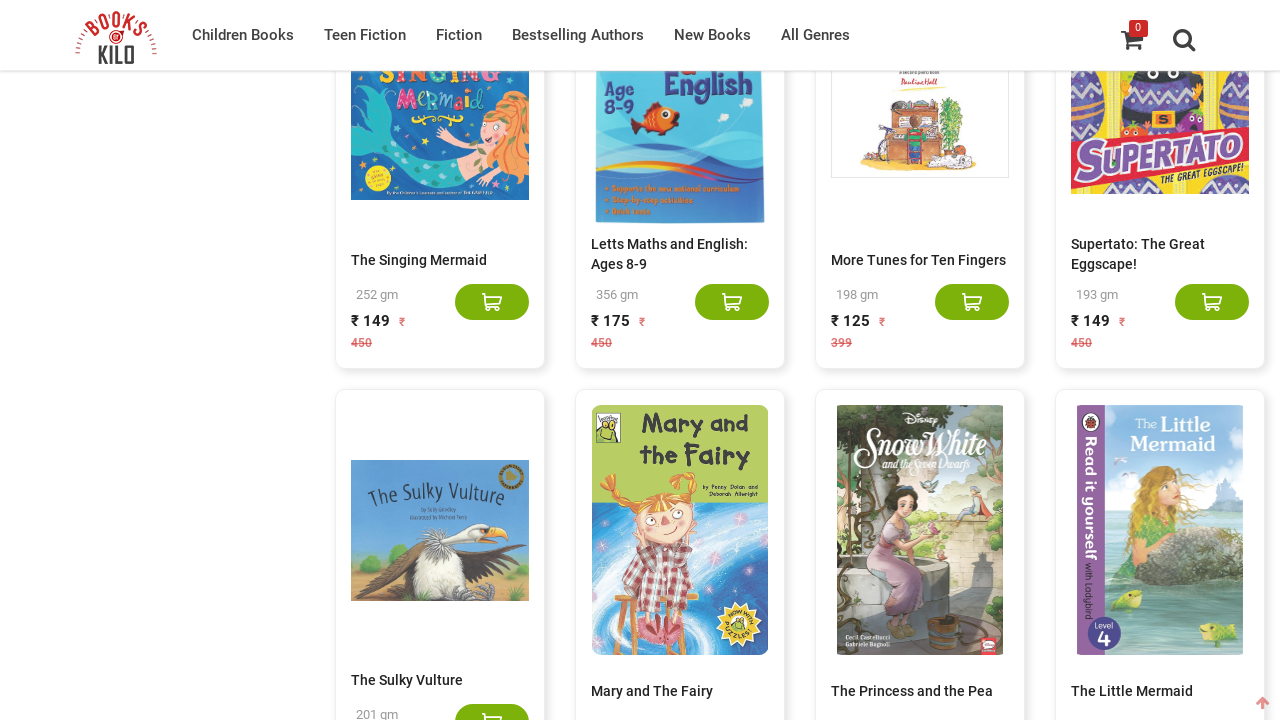

Retrieved current book count: 80 books
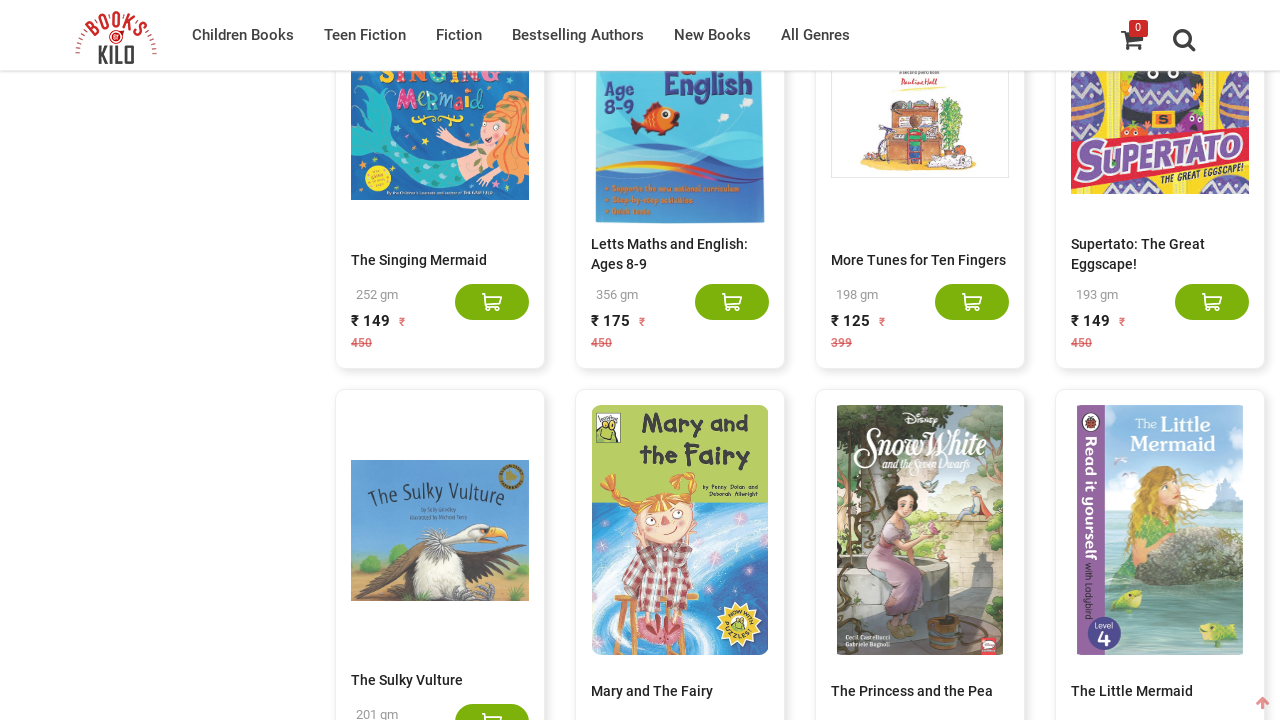

Scrolled to bottom of page to trigger content loading
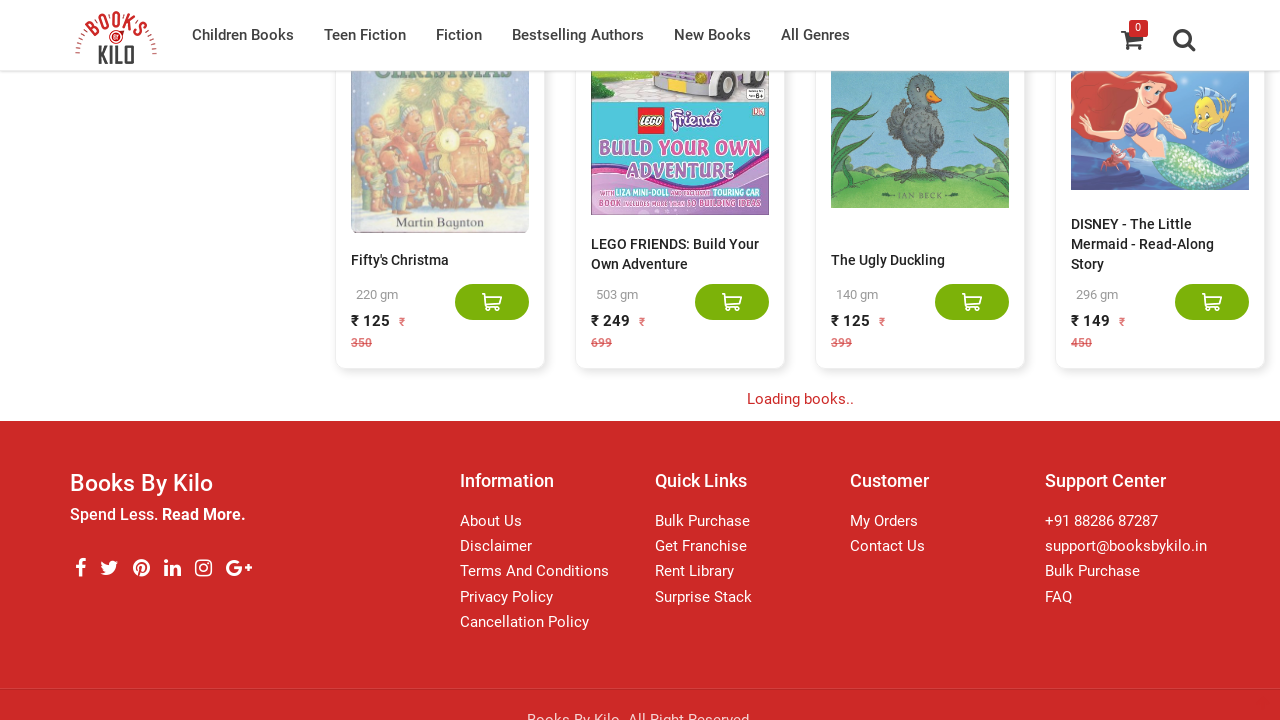

Waited 3 seconds for new content to load
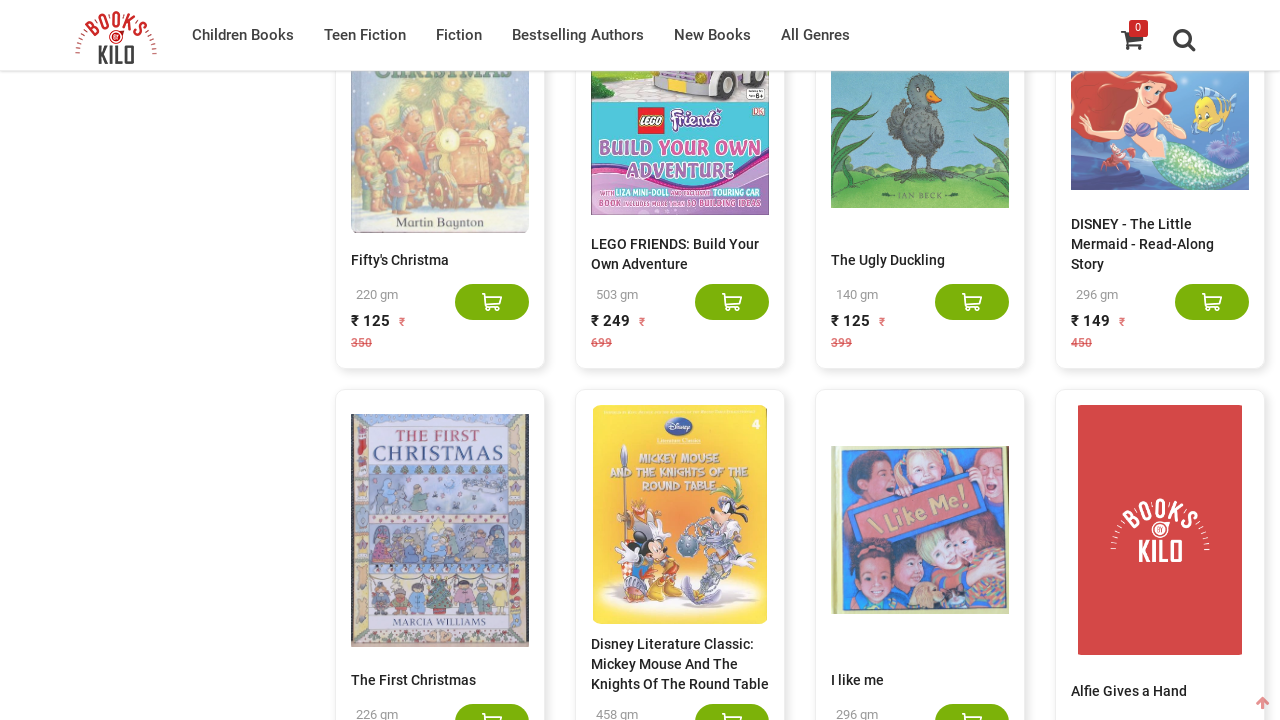

Retrieved current book count: 100 books
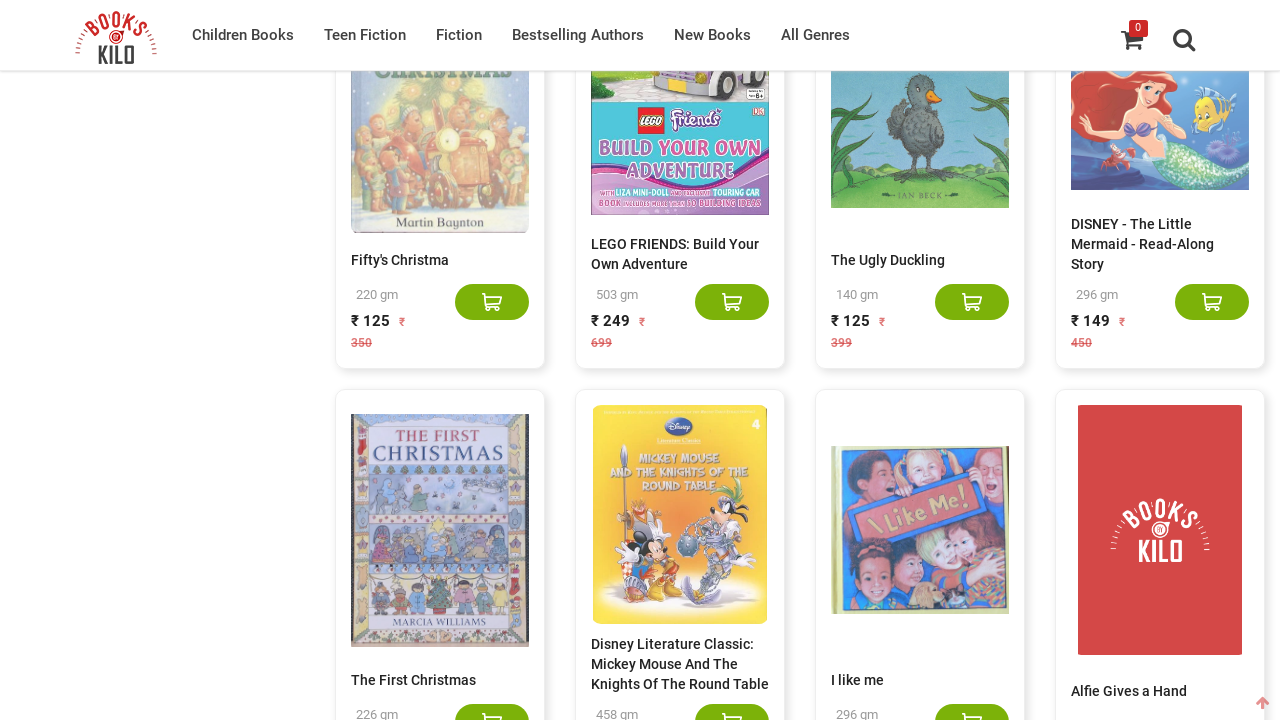

Scrolled to bottom of page to trigger content loading
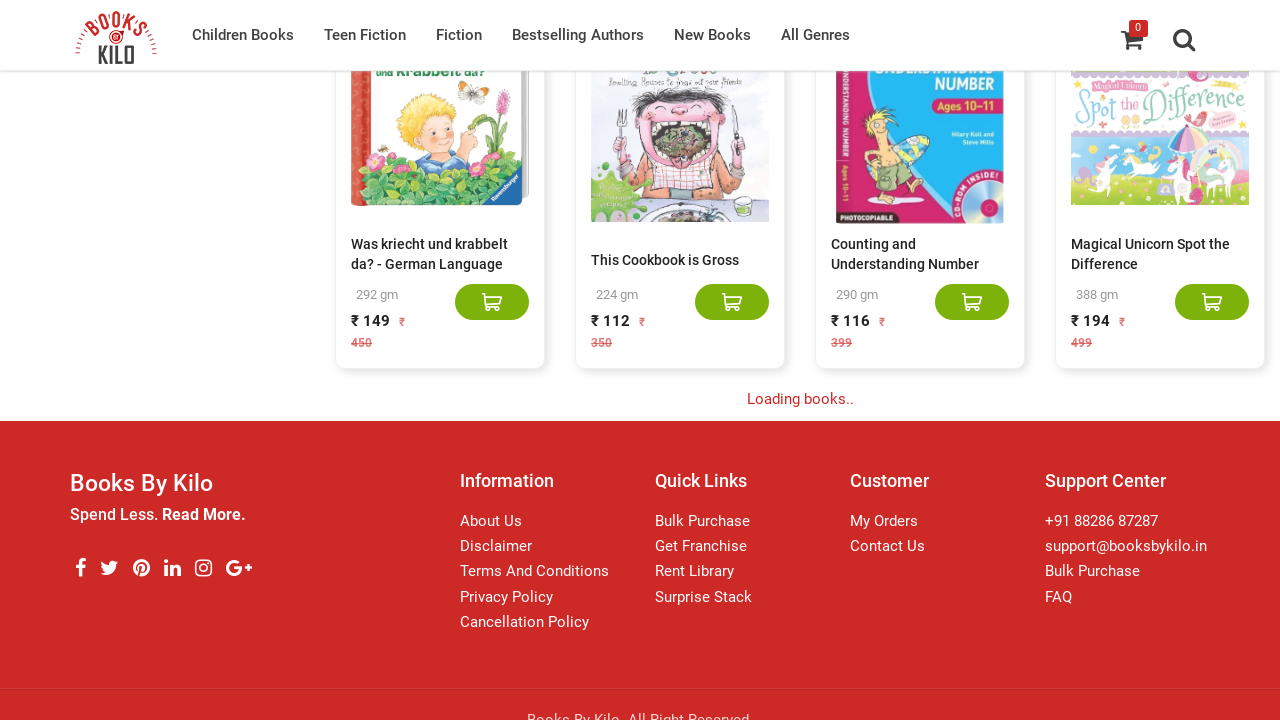

Waited 3 seconds for new content to load
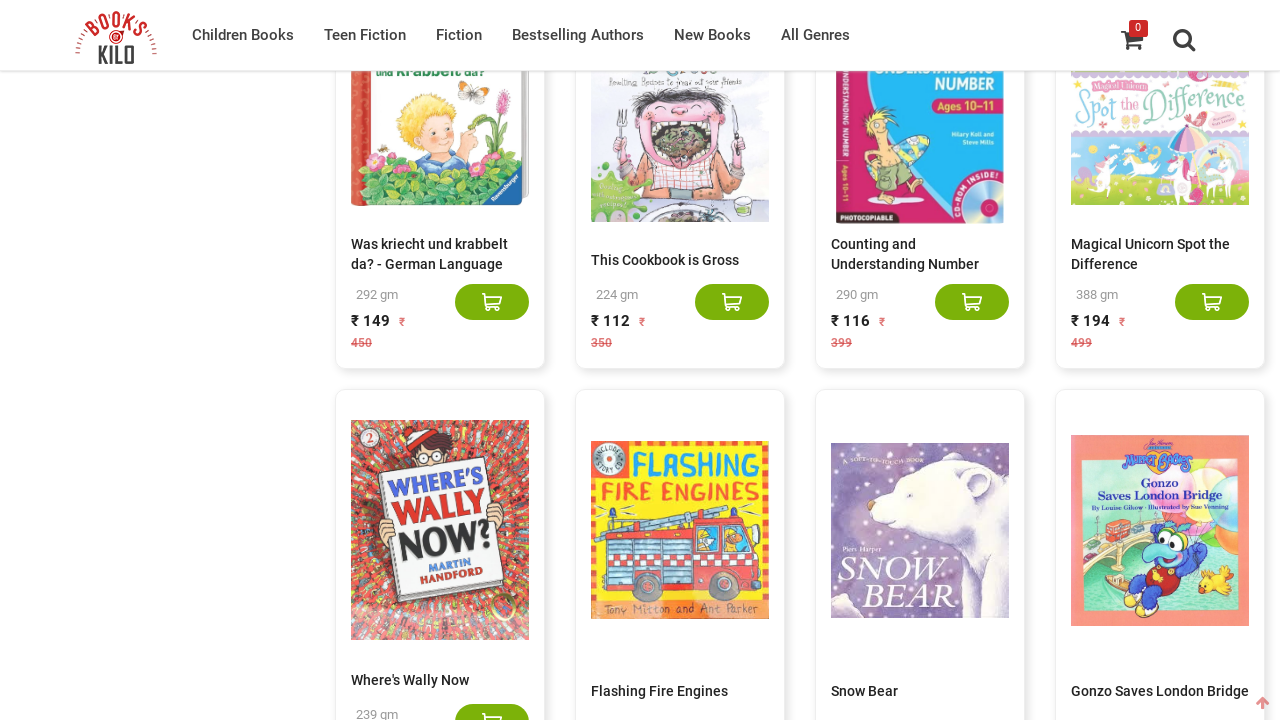

Retrieved current book count: 120 books
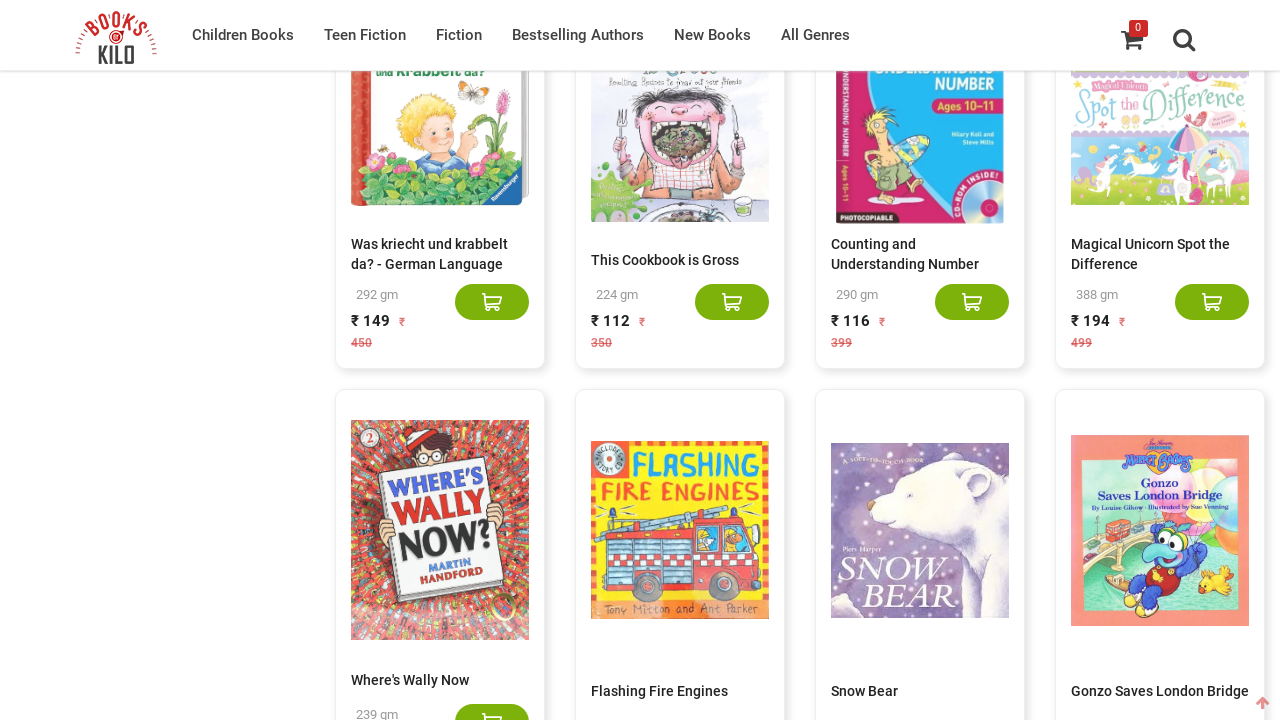

Scrolled to bottom of page to trigger content loading
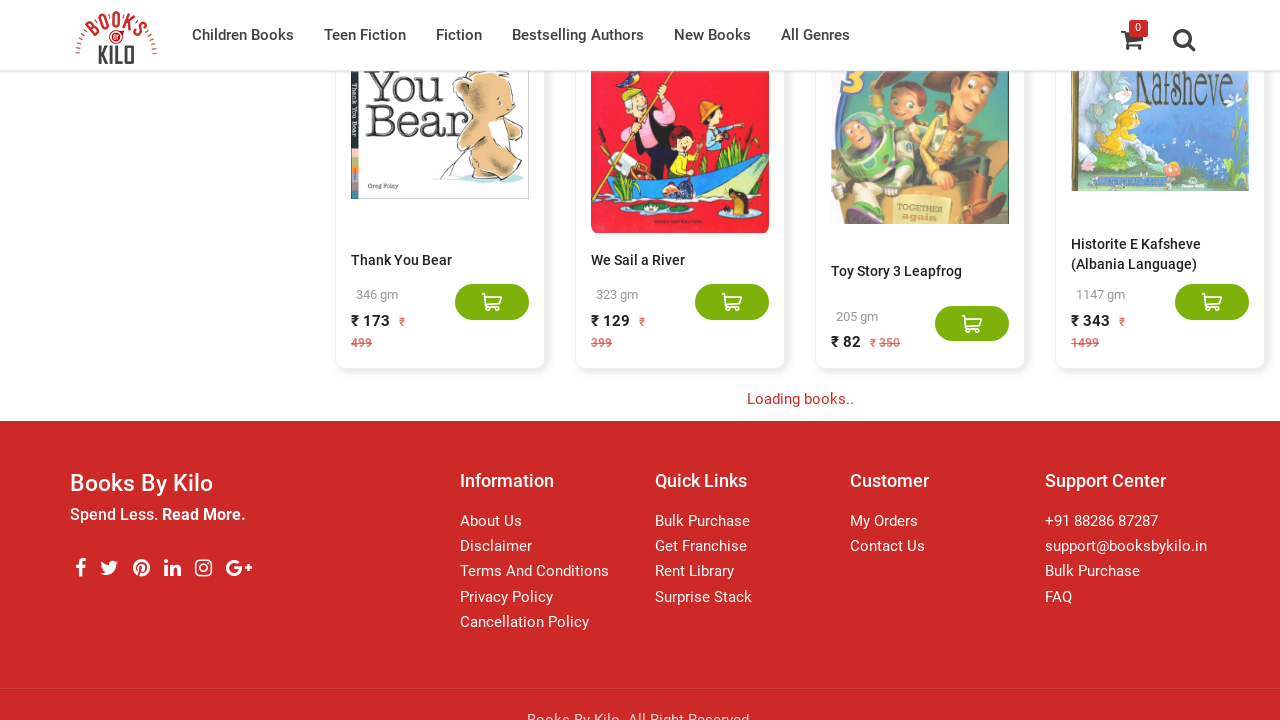

Waited 3 seconds for new content to load
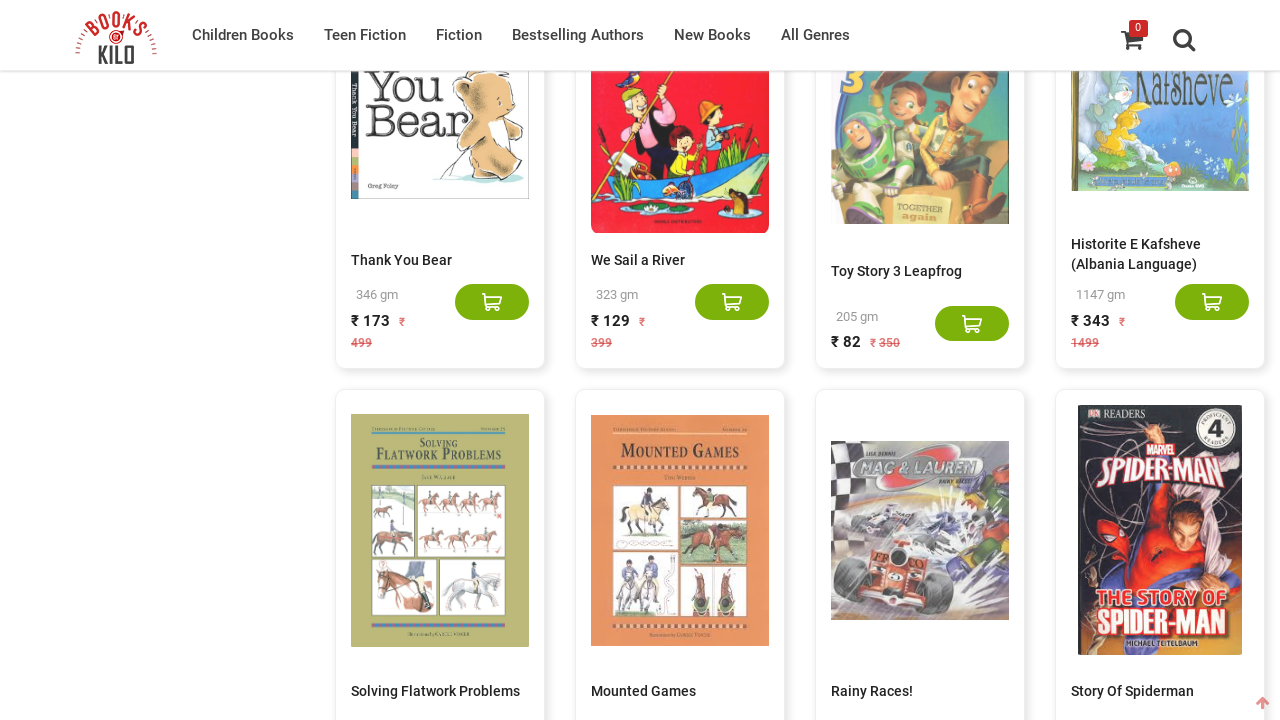

Retrieved current book count: 140 books
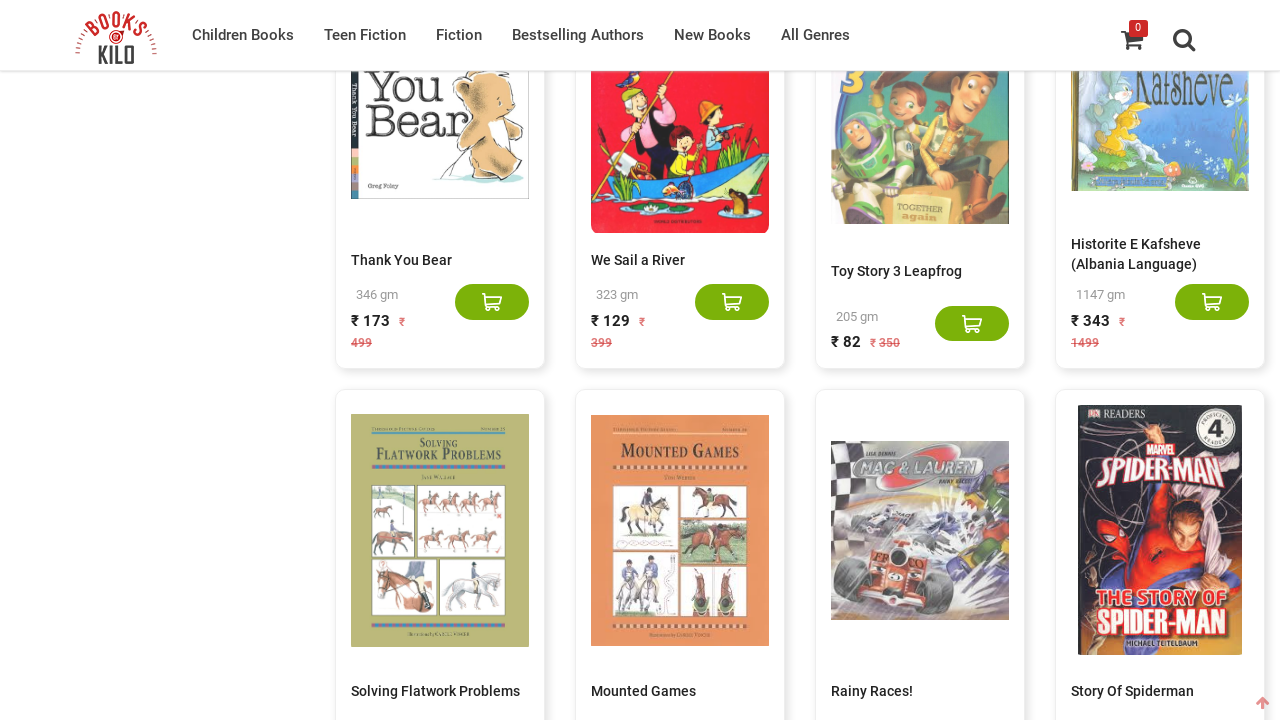

Scrolled to bottom of page to trigger content loading
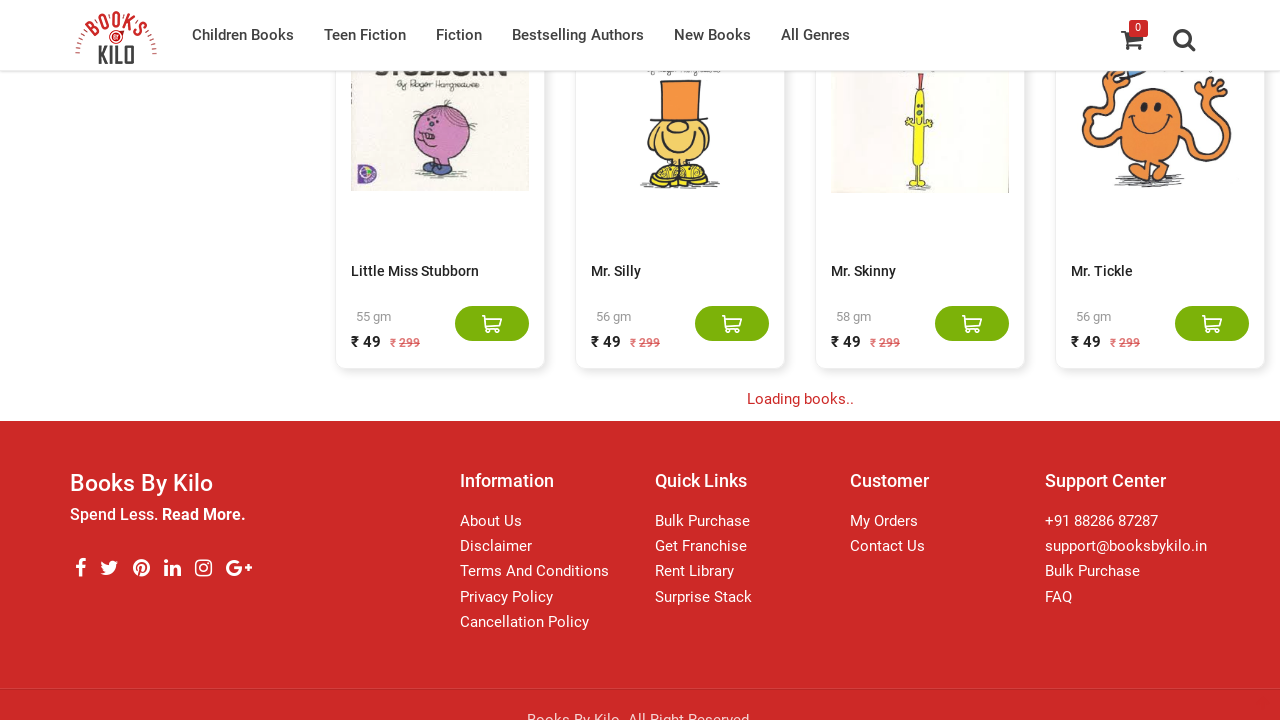

Waited 3 seconds for new content to load
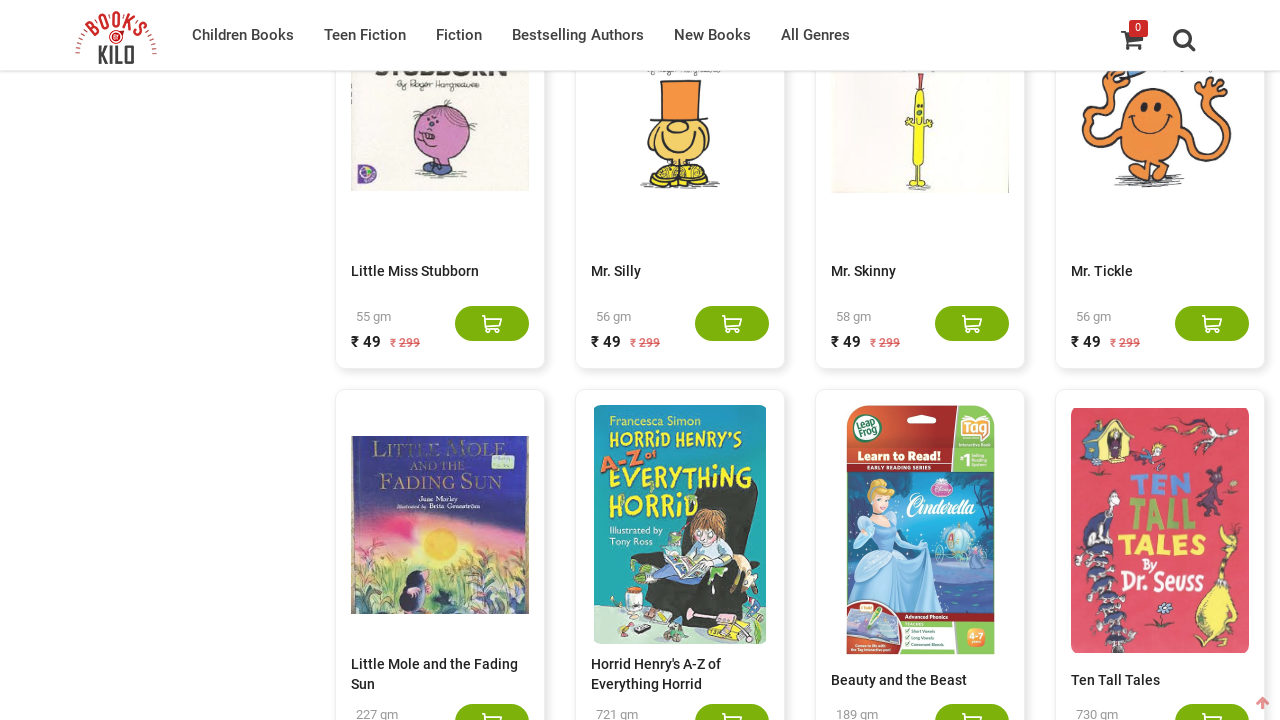

Retrieved current book count: 160 books
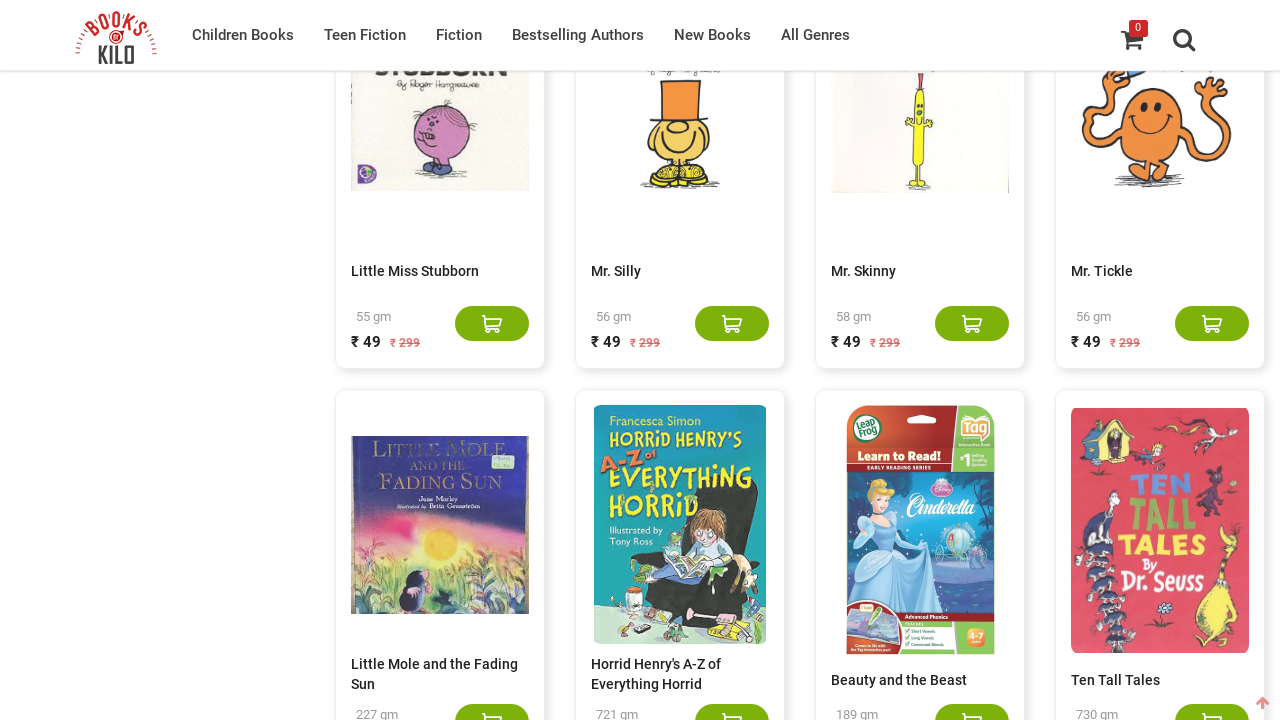

Scrolled to bottom of page to trigger content loading
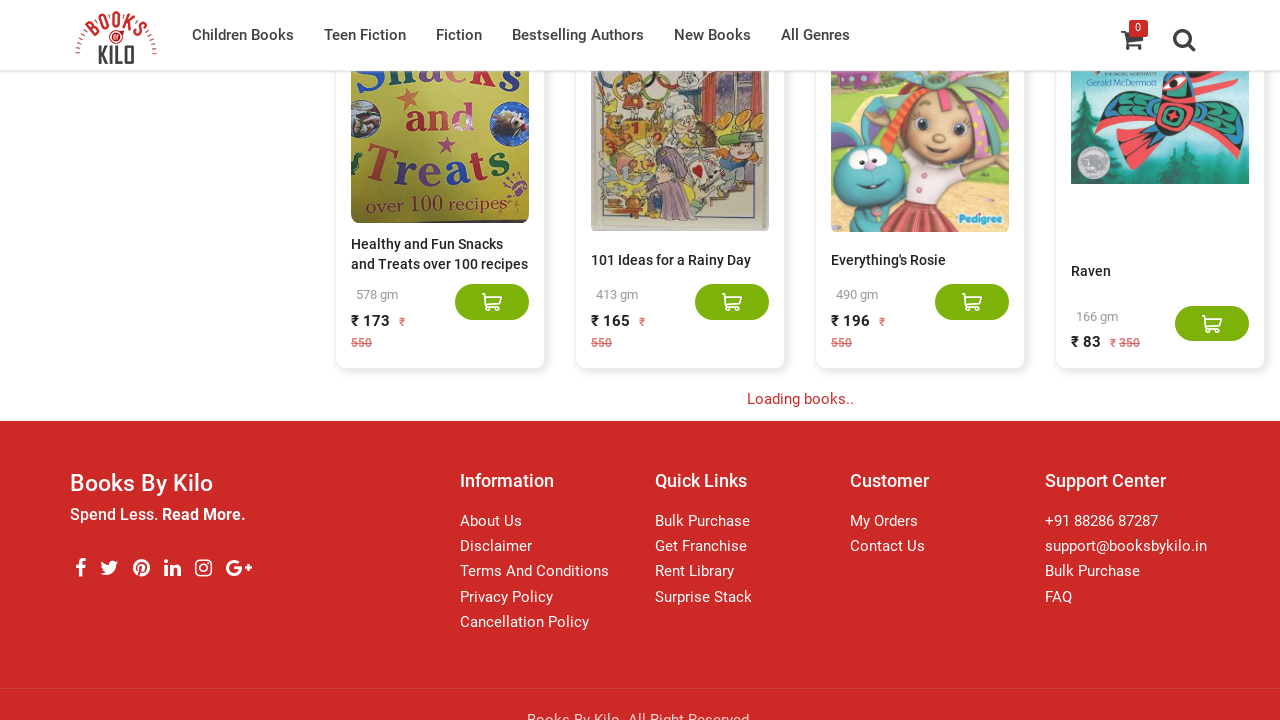

Waited 3 seconds for new content to load
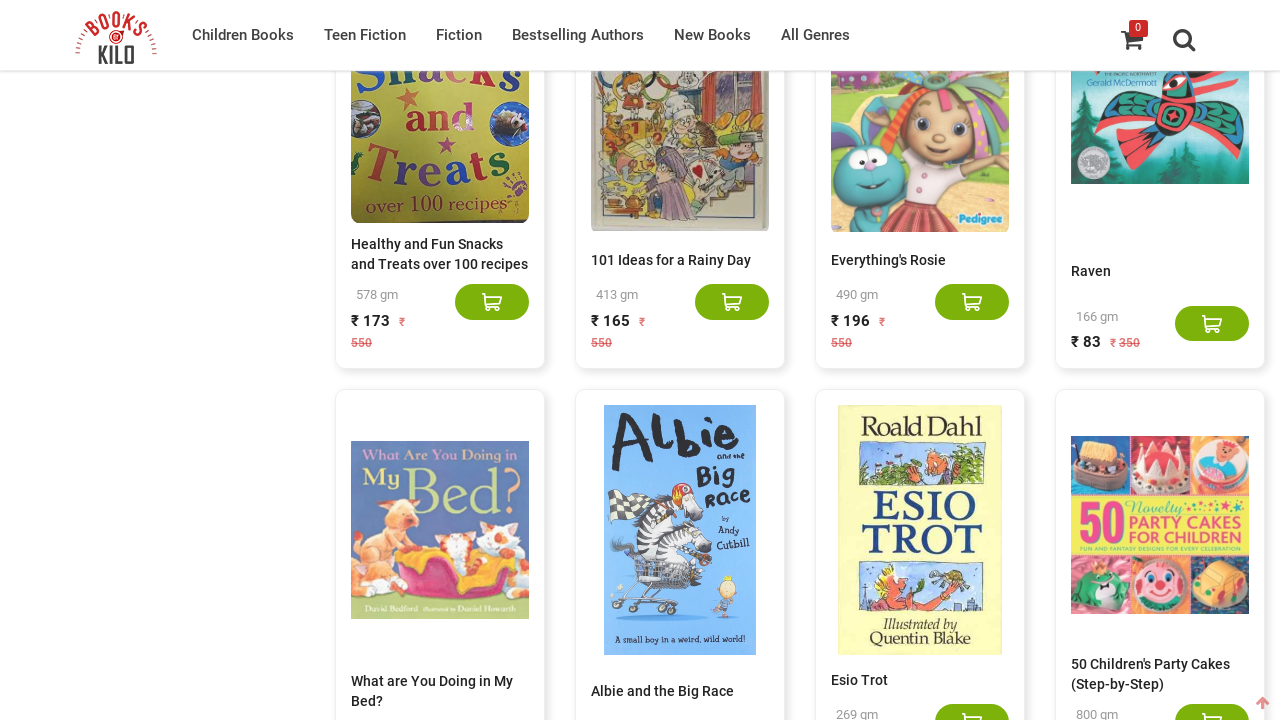

Retrieved current book count: 180 books
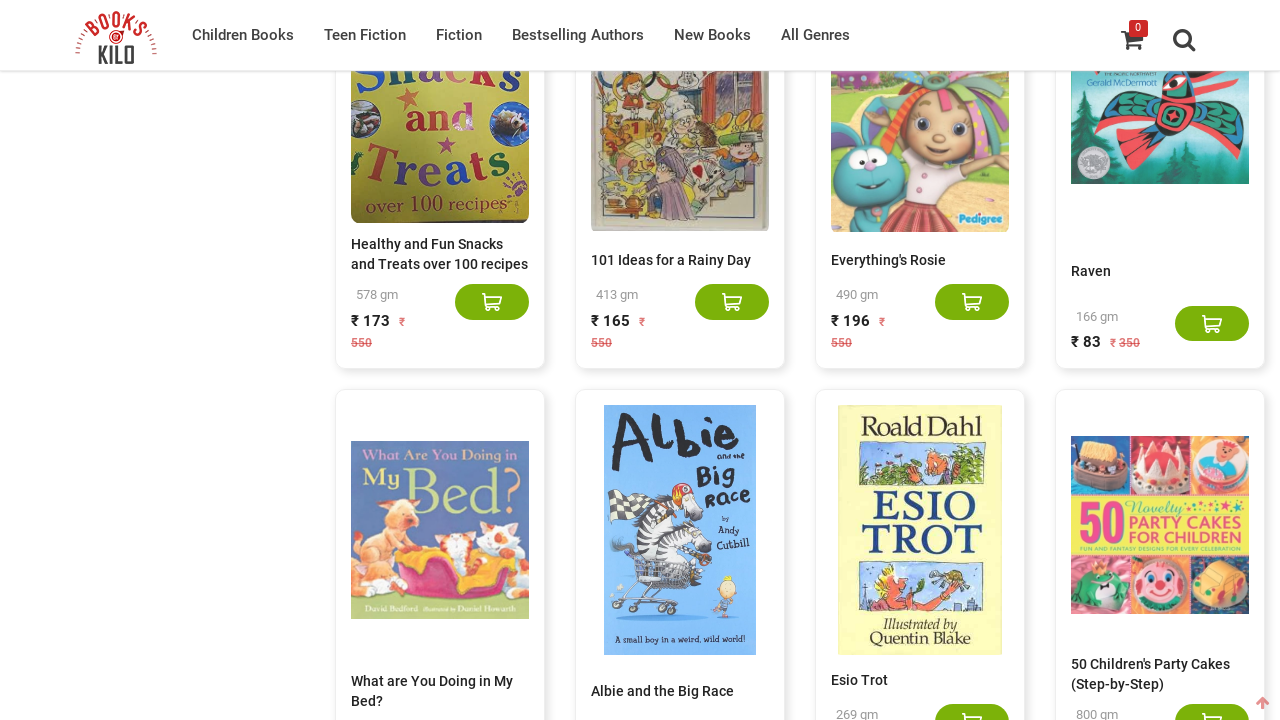

Scrolled to bottom of page to trigger content loading
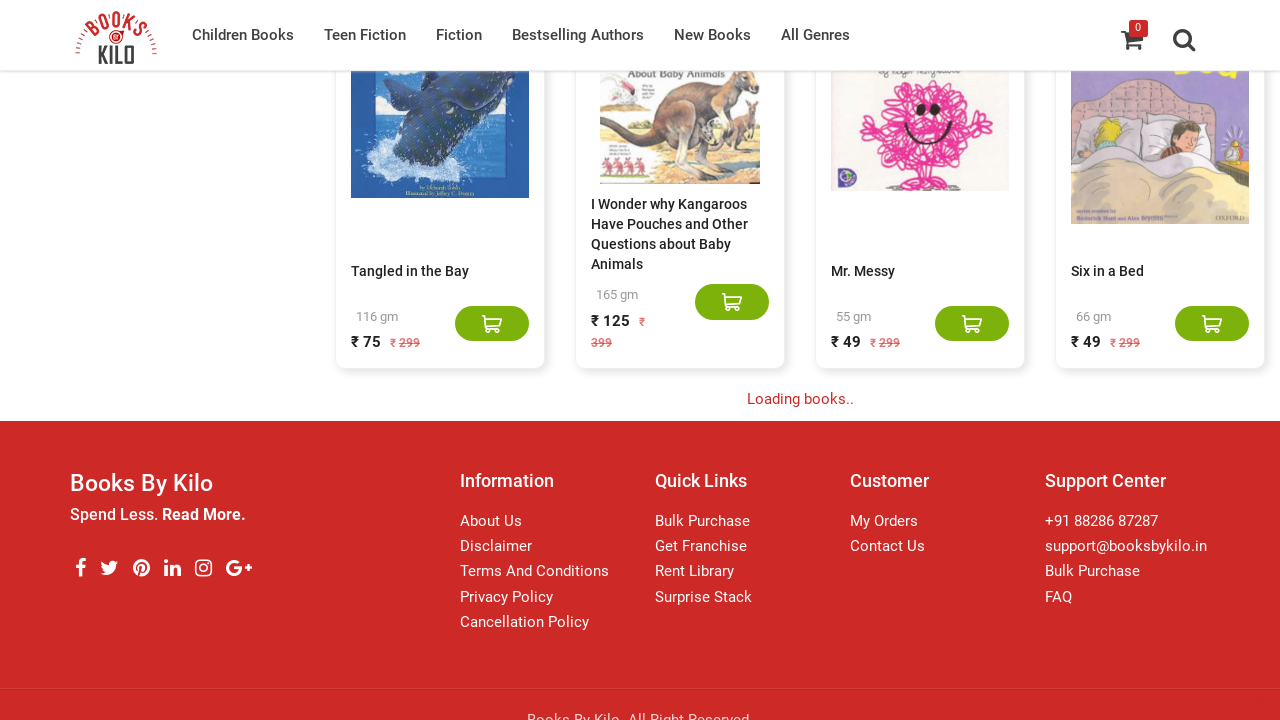

Waited 3 seconds for new content to load
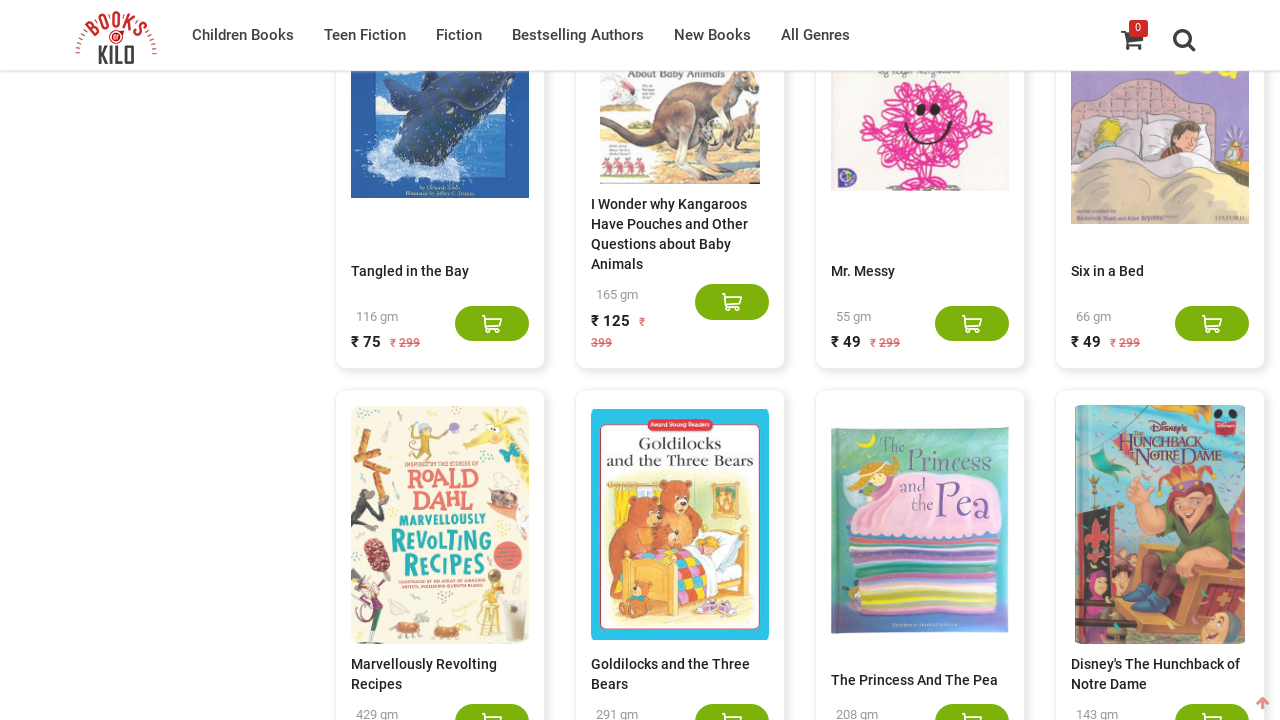

Retrieved current book count: 200 books
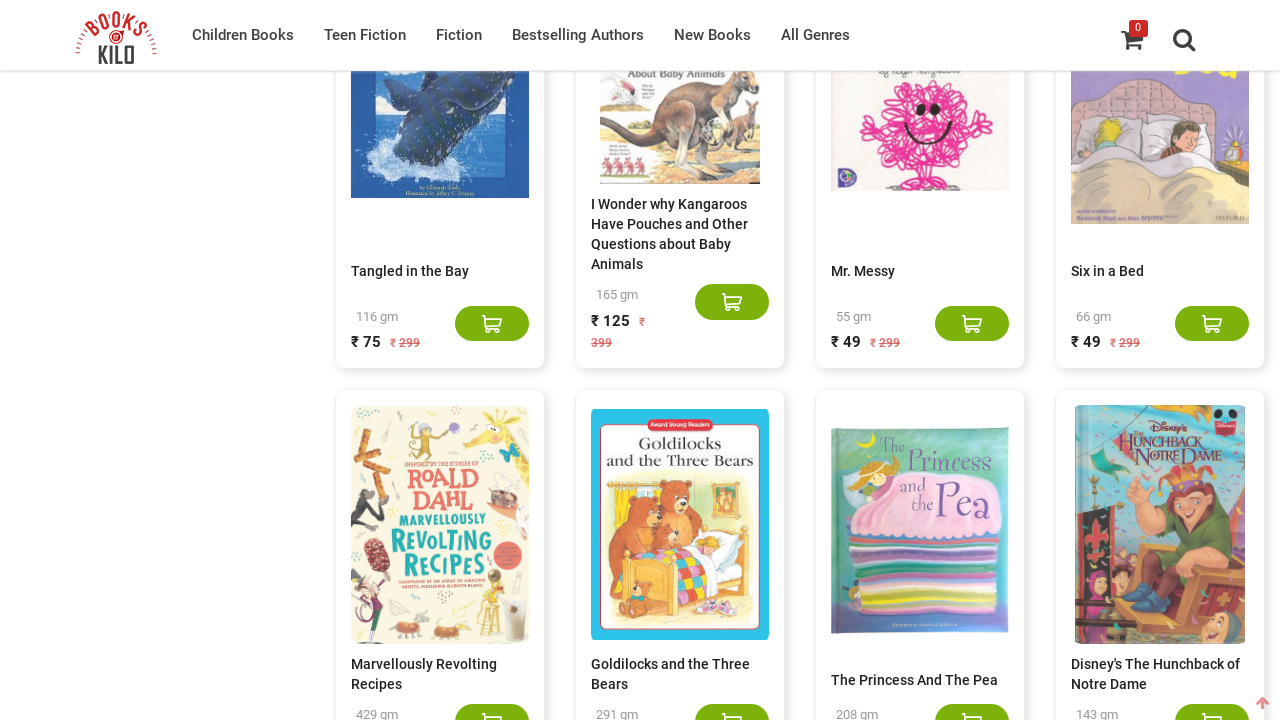

Scrolled to bottom of page to trigger content loading
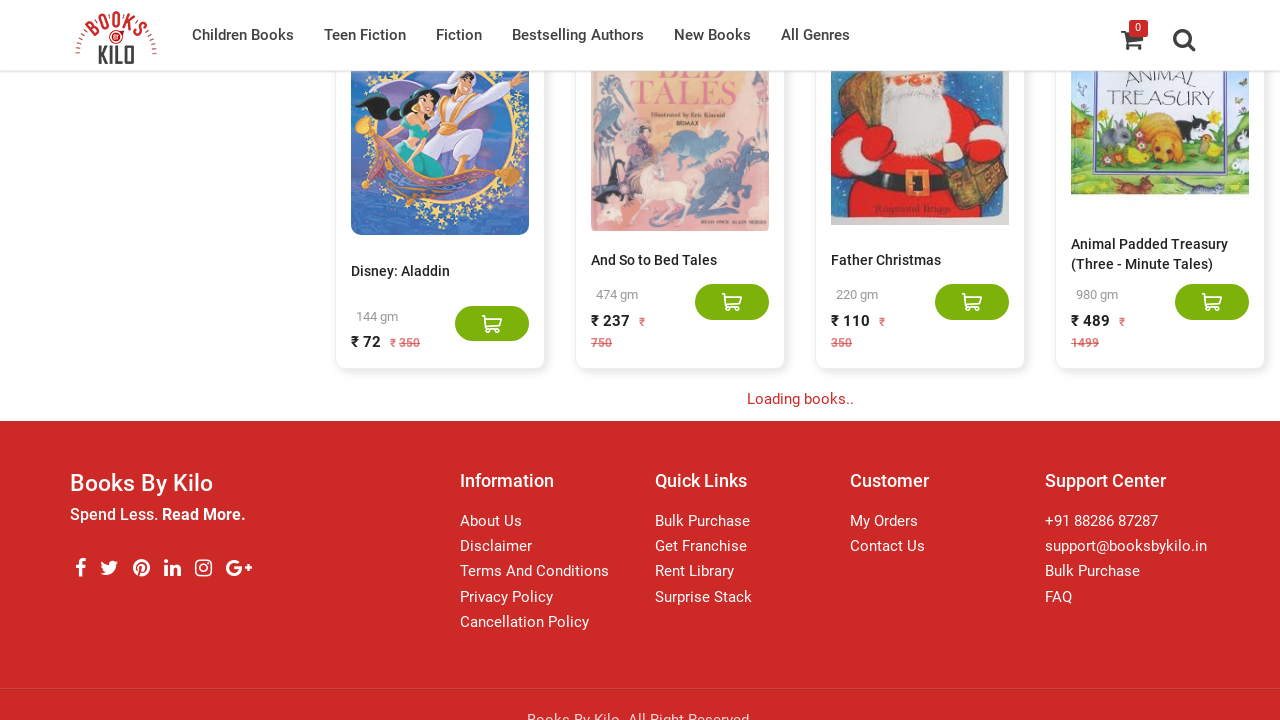

Waited 3 seconds for new content to load
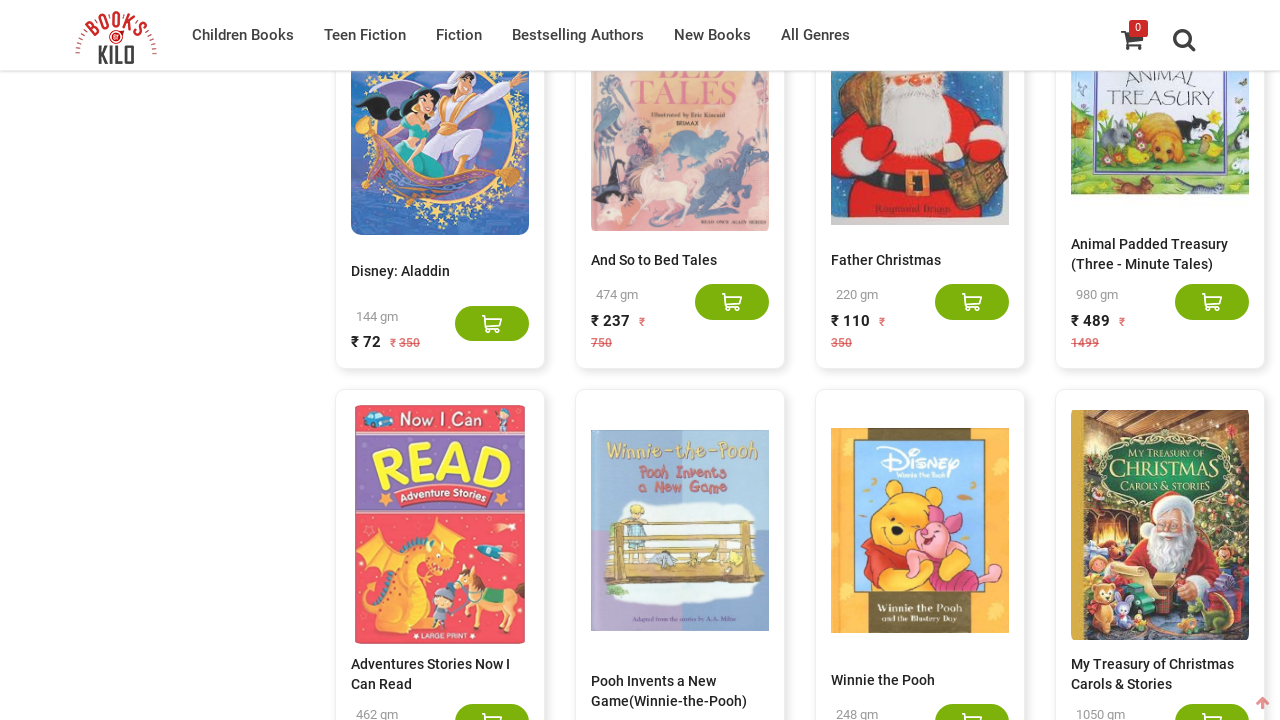

Retrieved current book count: 220 books
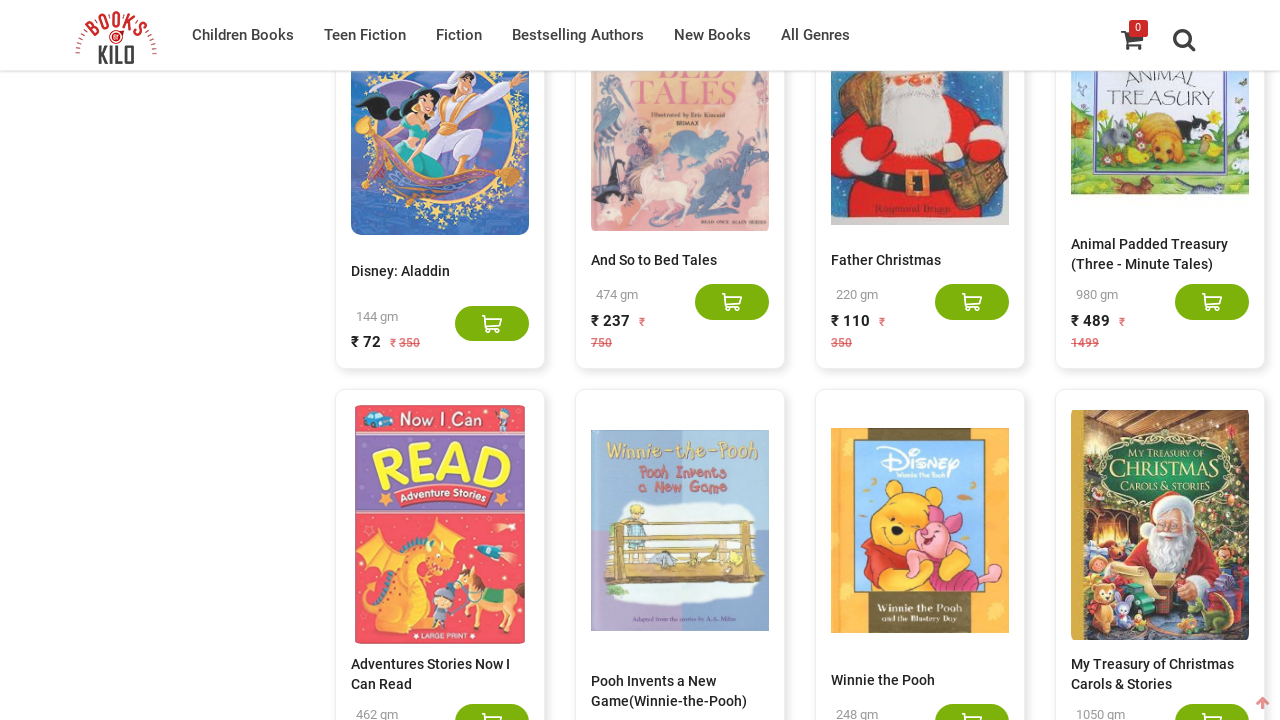

Scrolled to bottom of page to trigger content loading
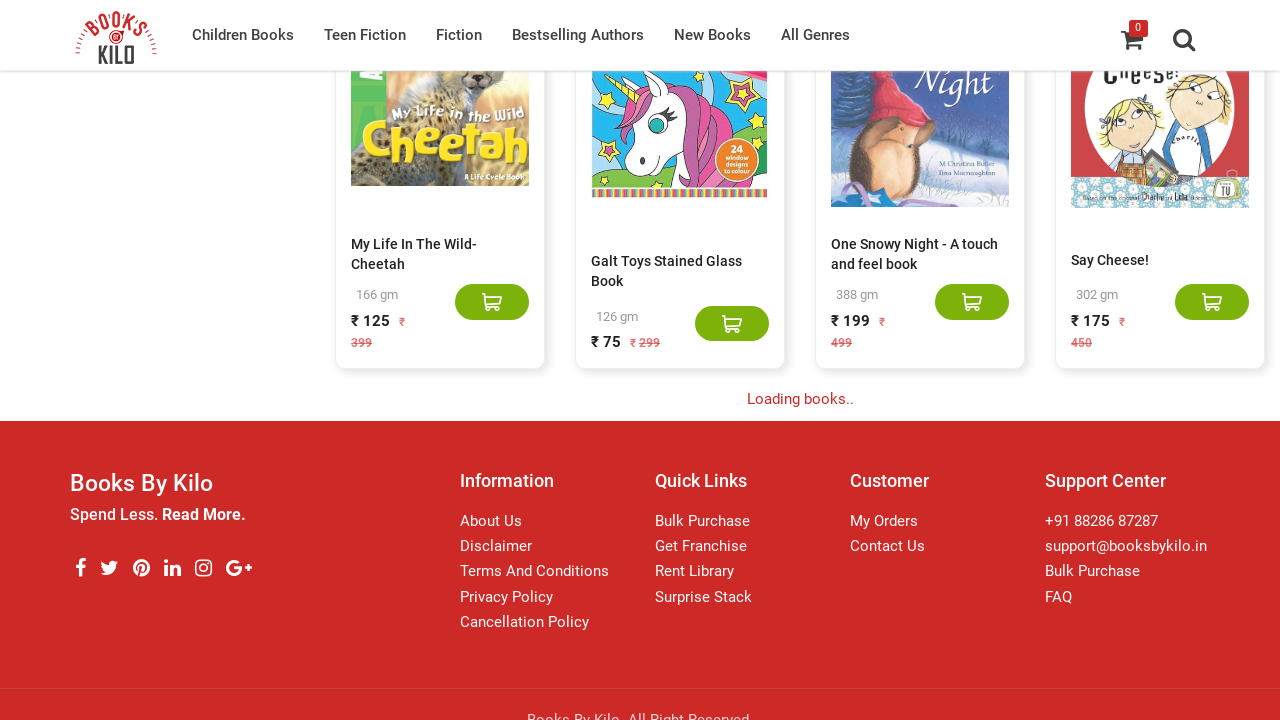

Waited 3 seconds for new content to load
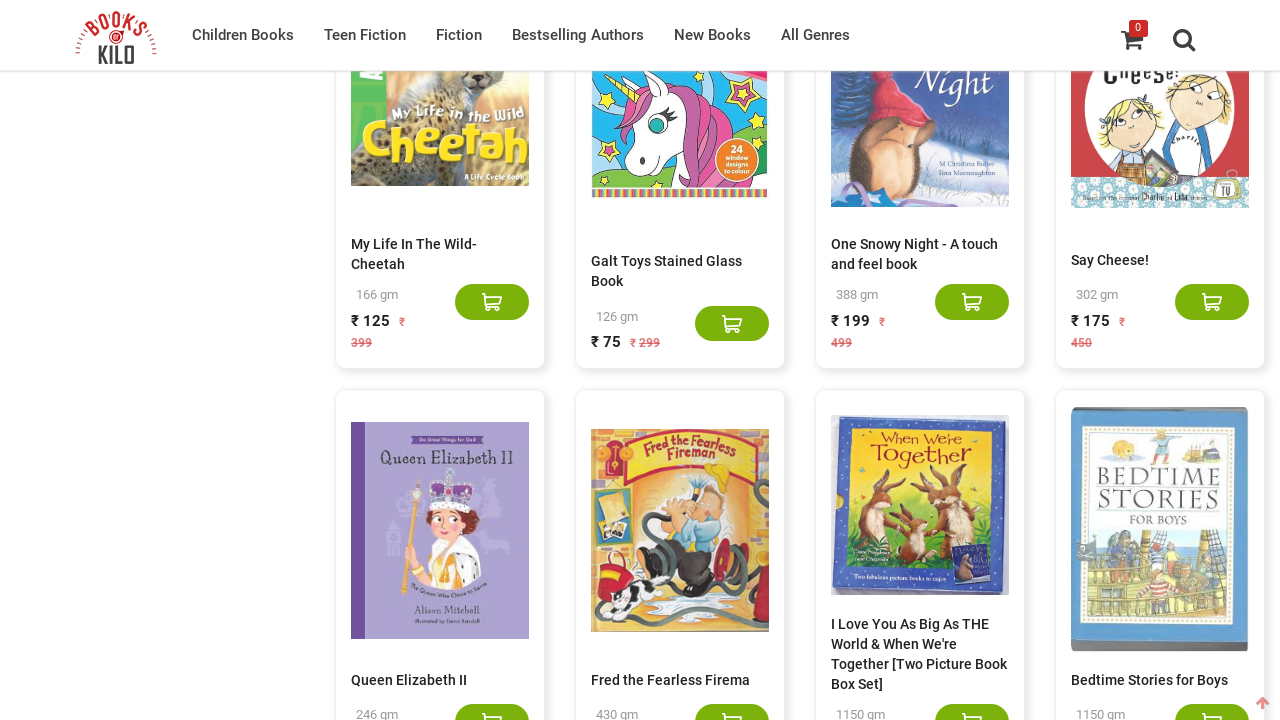

Retrieved current book count: 240 books
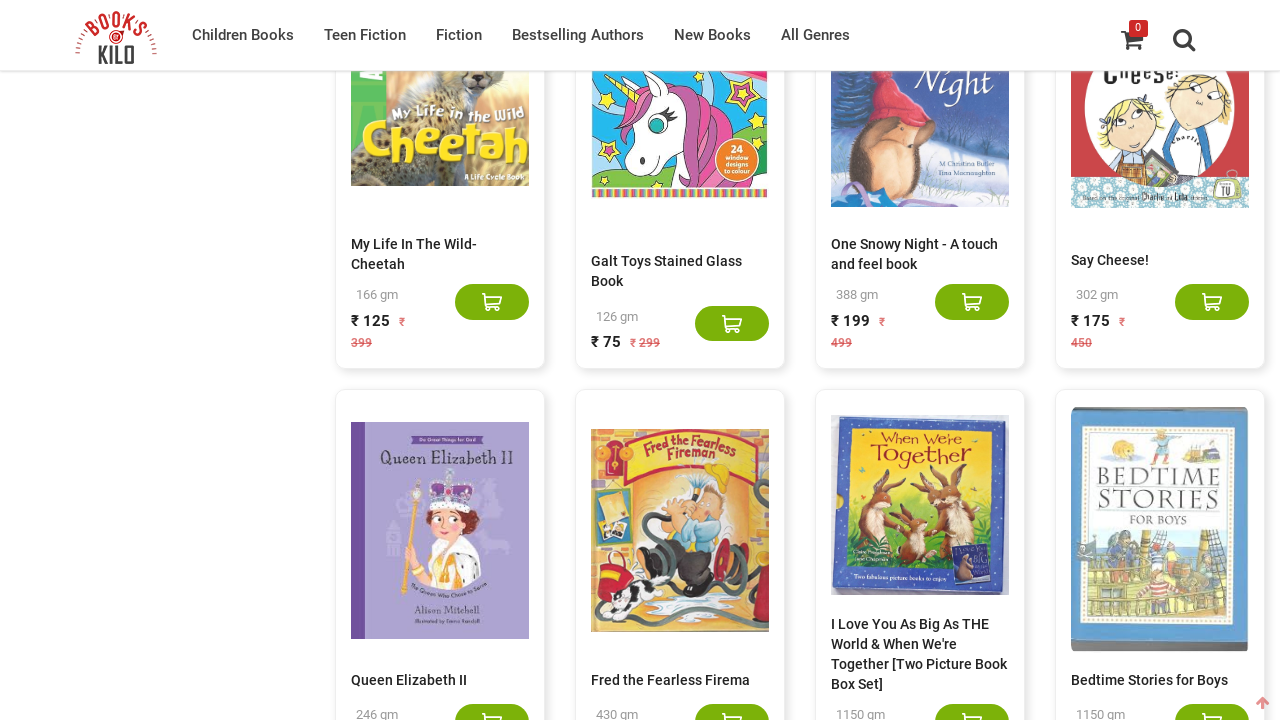

Scrolled to bottom of page to trigger content loading
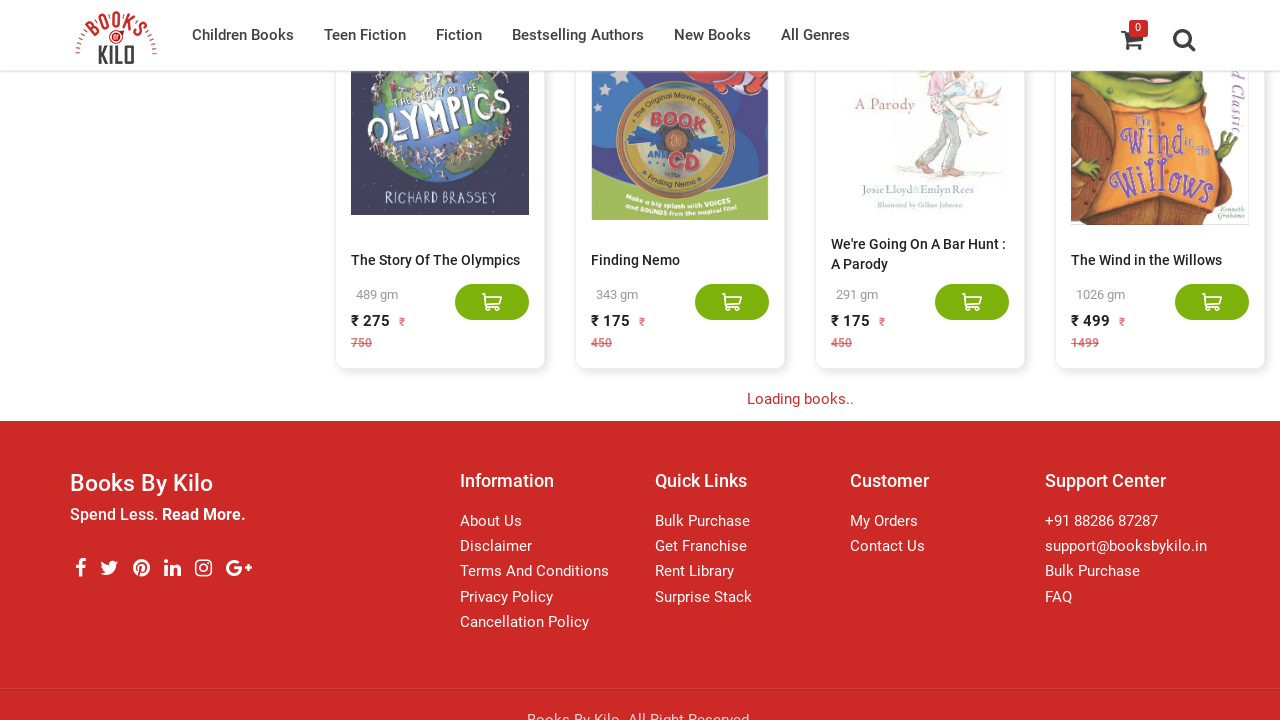

Waited 3 seconds for new content to load
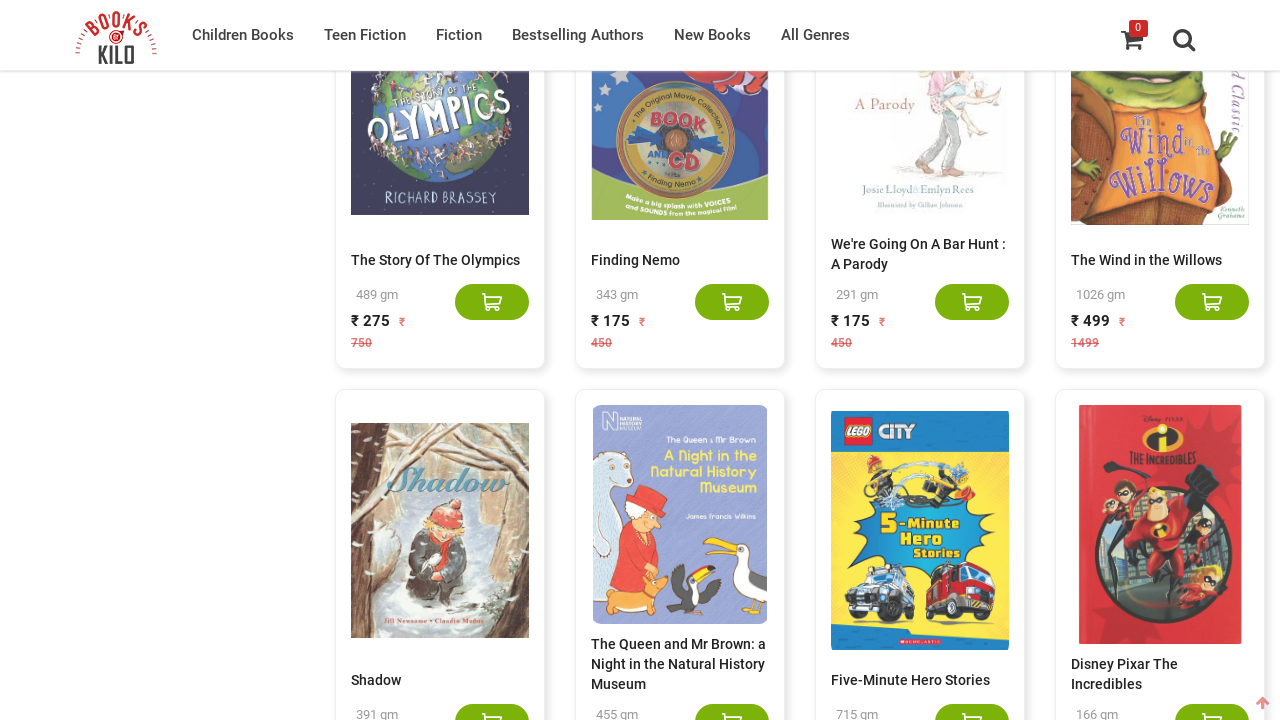

Retrieved current book count: 260 books
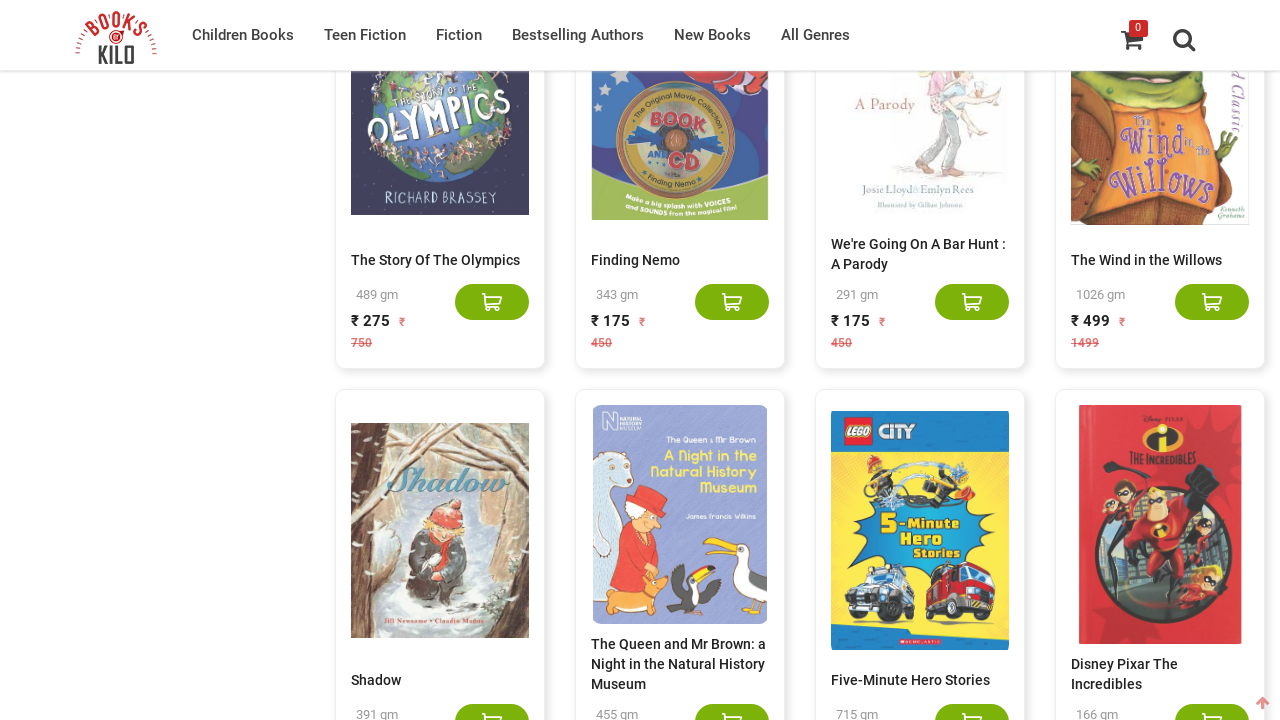

Scrolled to bottom of page to trigger content loading
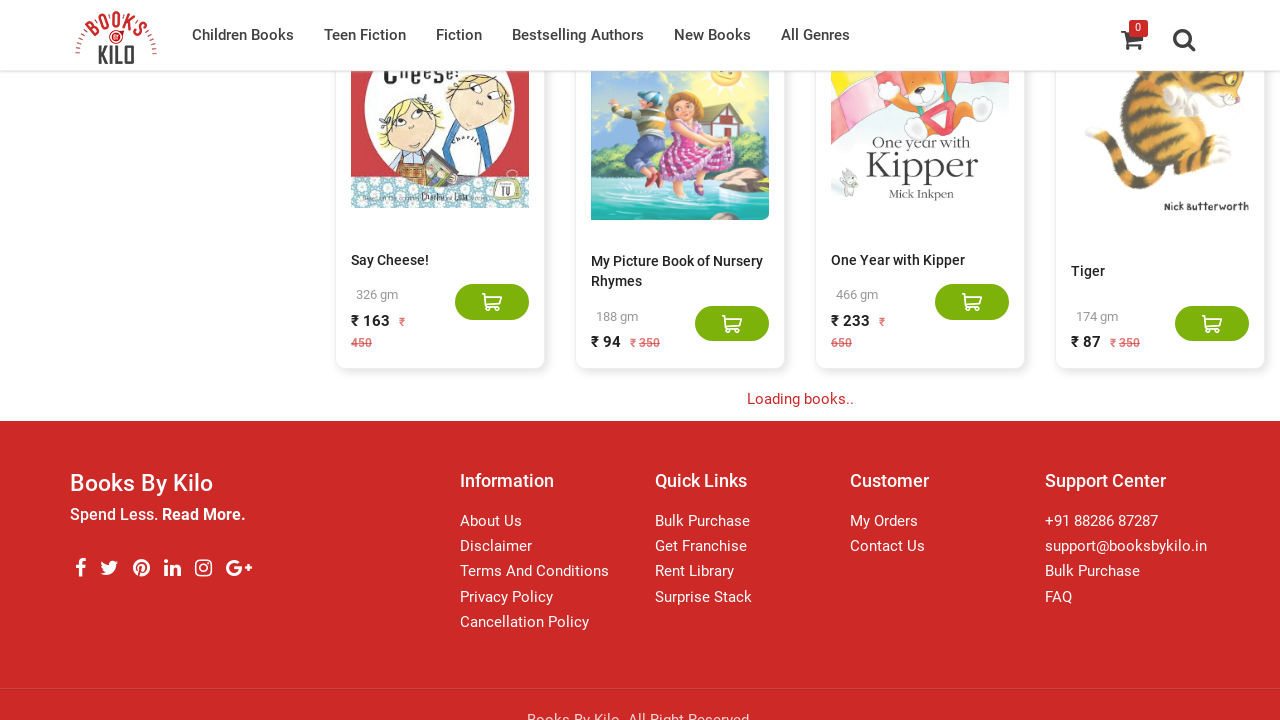

Waited 3 seconds for new content to load
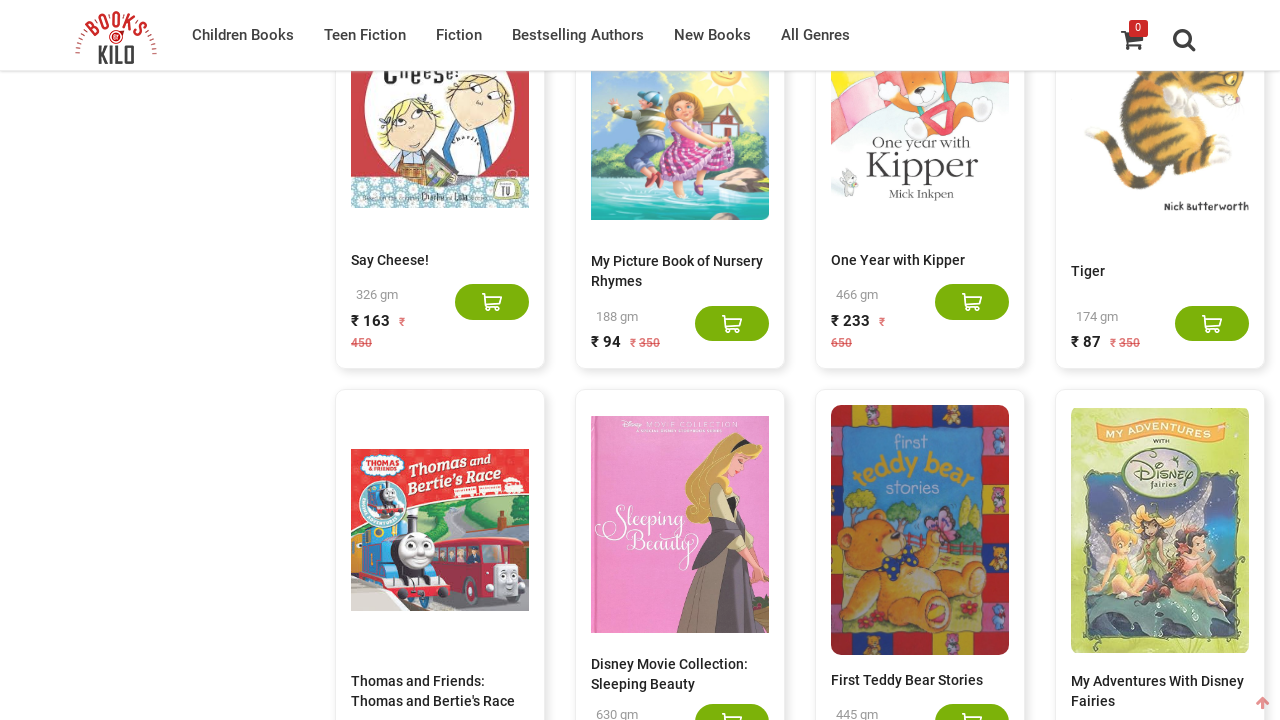

Retrieved current book count: 280 books
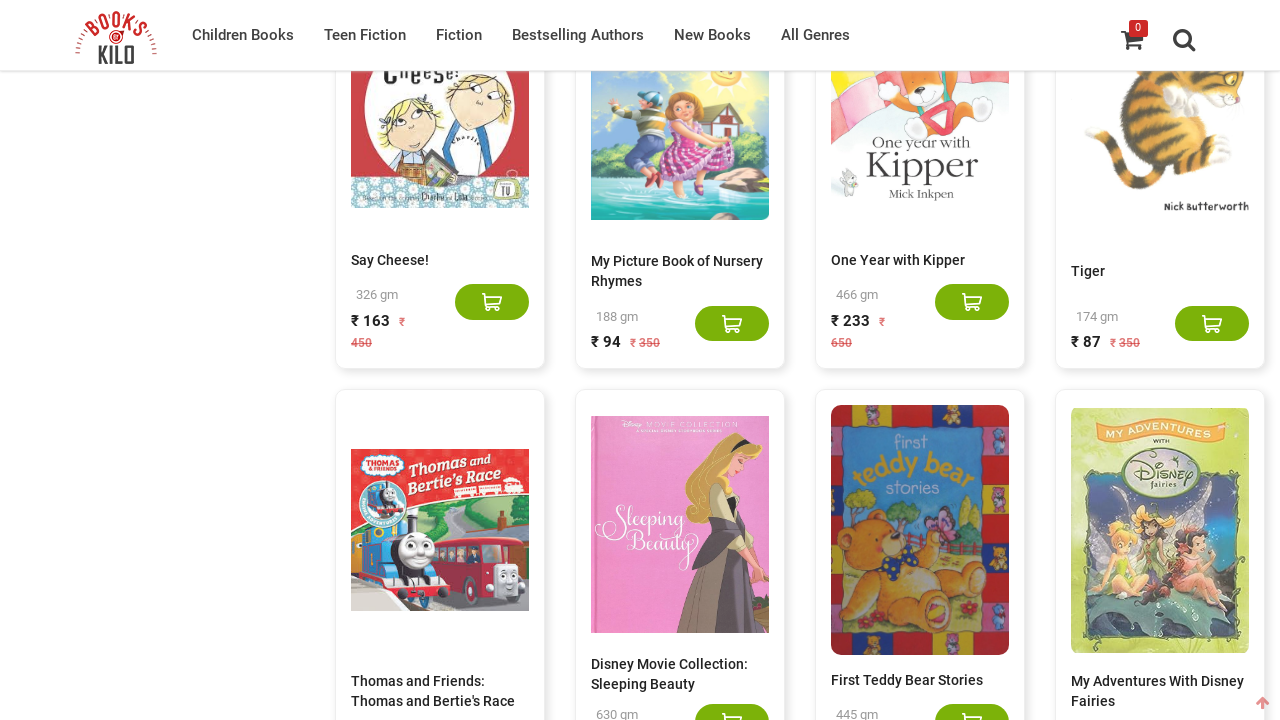

Scrolled to bottom of page to trigger content loading
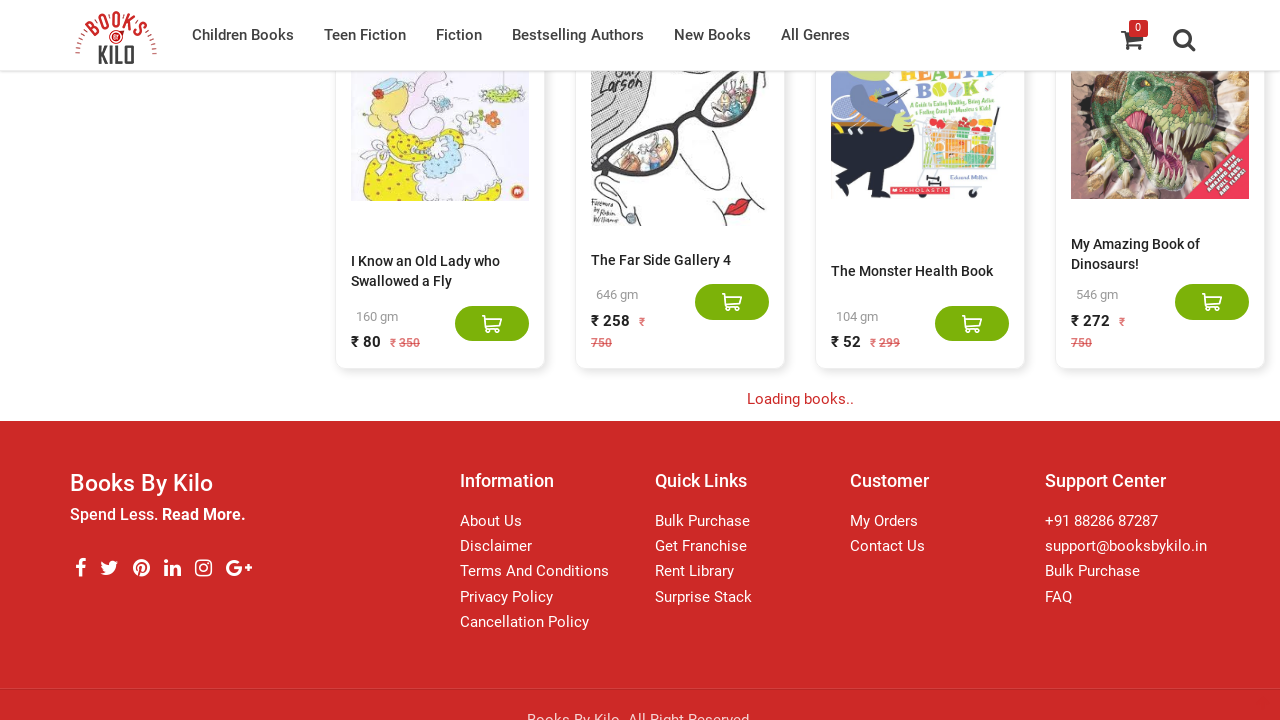

Waited 3 seconds for new content to load
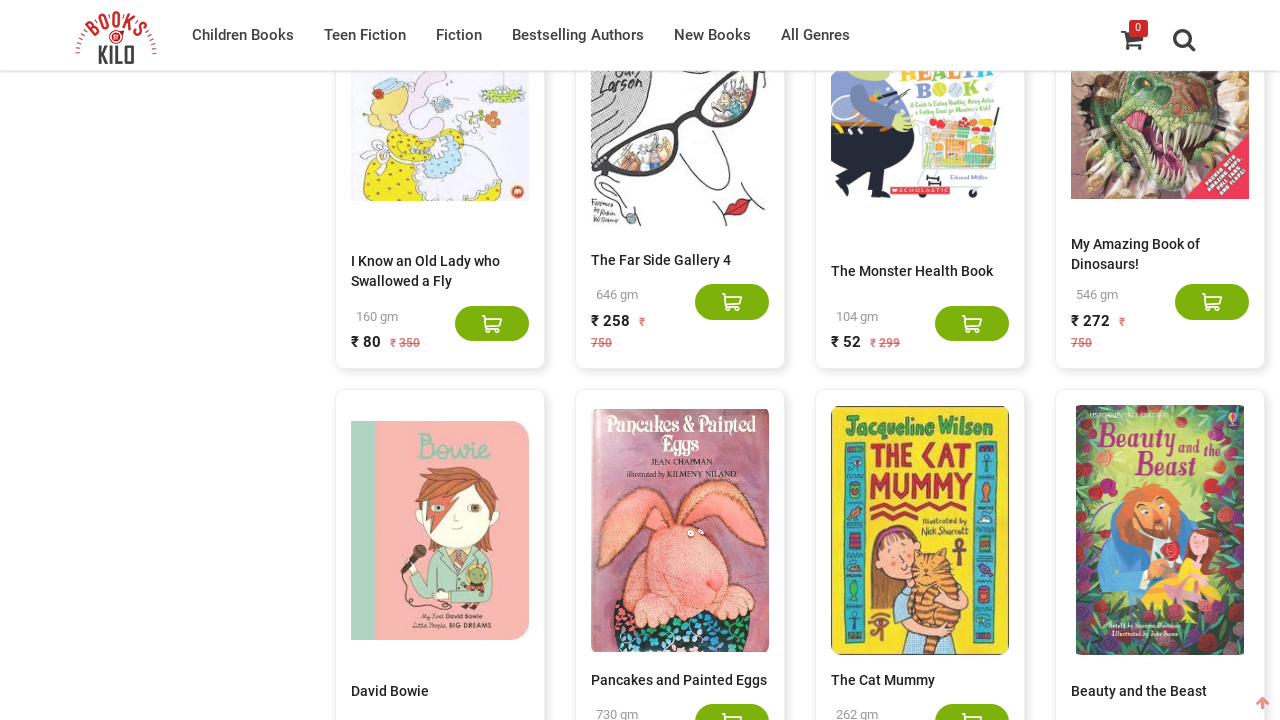

Retrieved current book count: 300 books
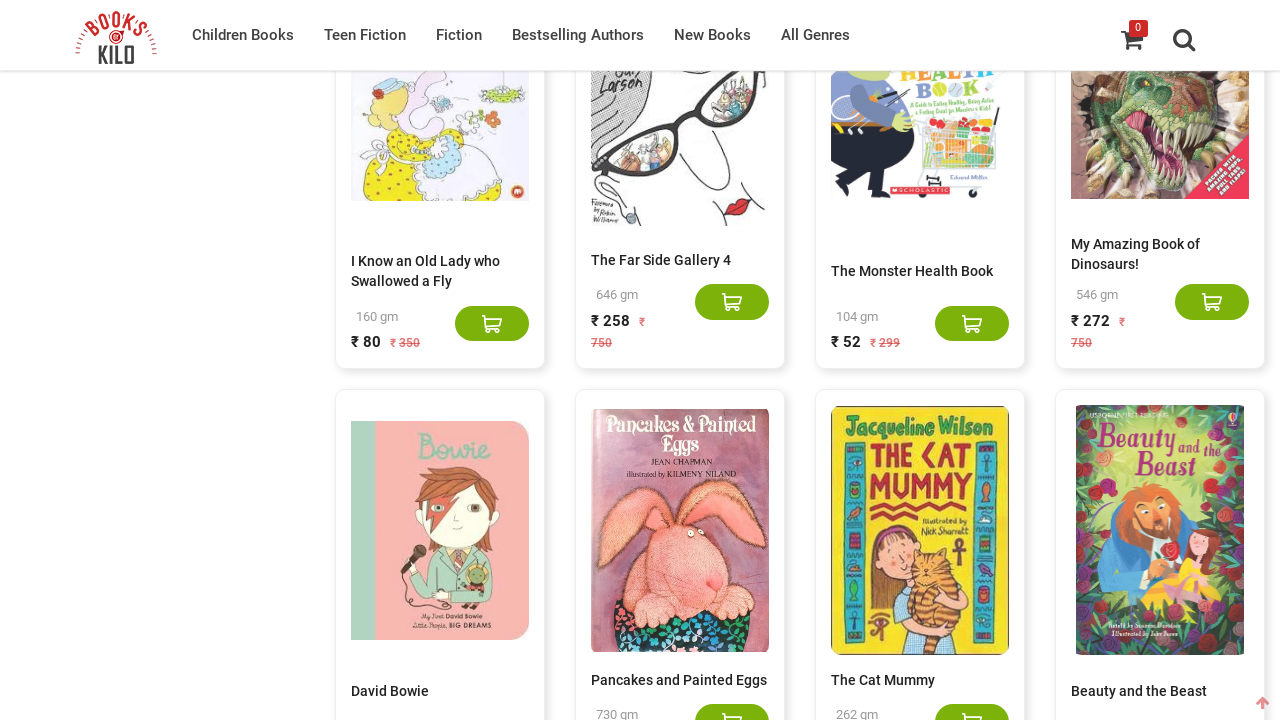

Scrolled to bottom of page to trigger content loading
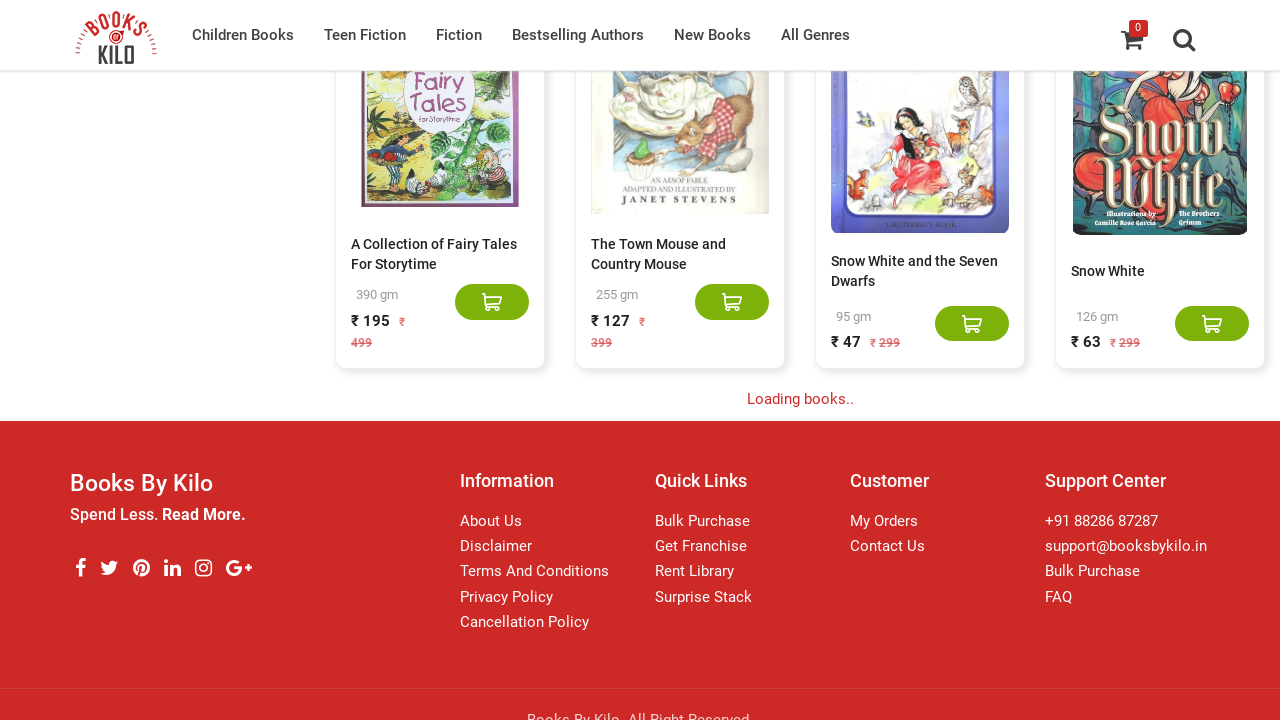

Waited 3 seconds for new content to load
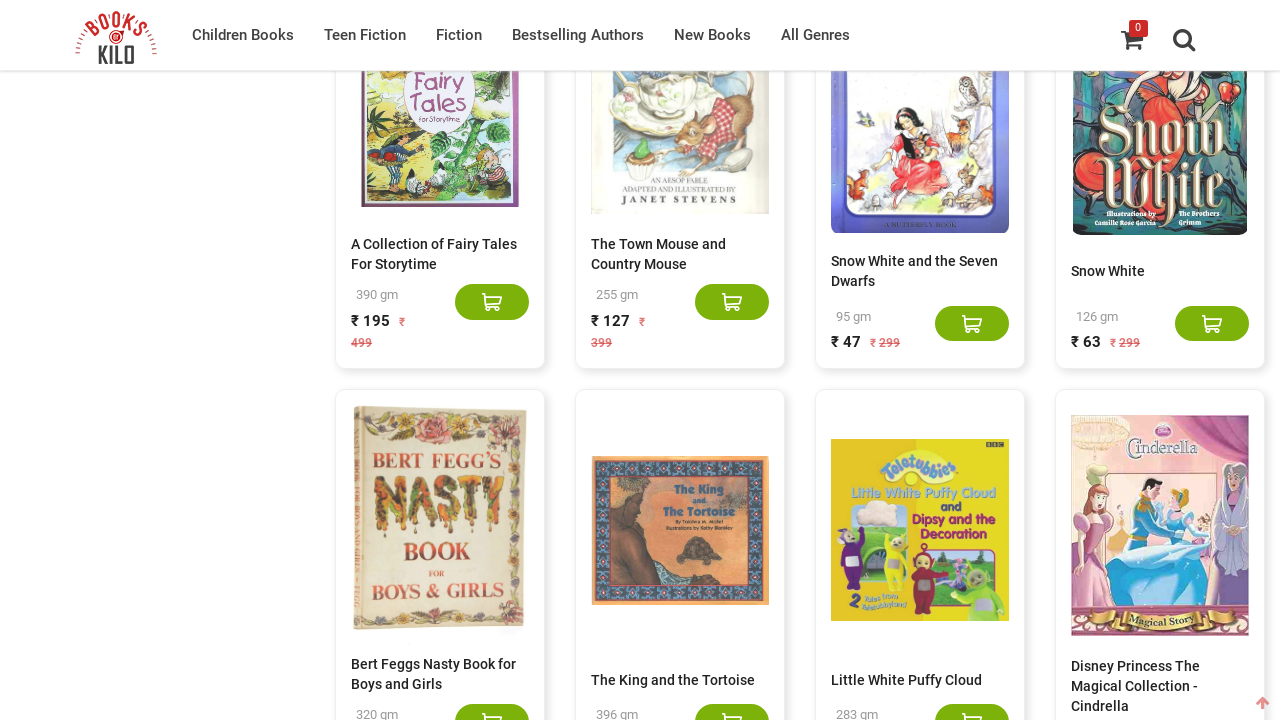

Retrieved current book count: 320 books
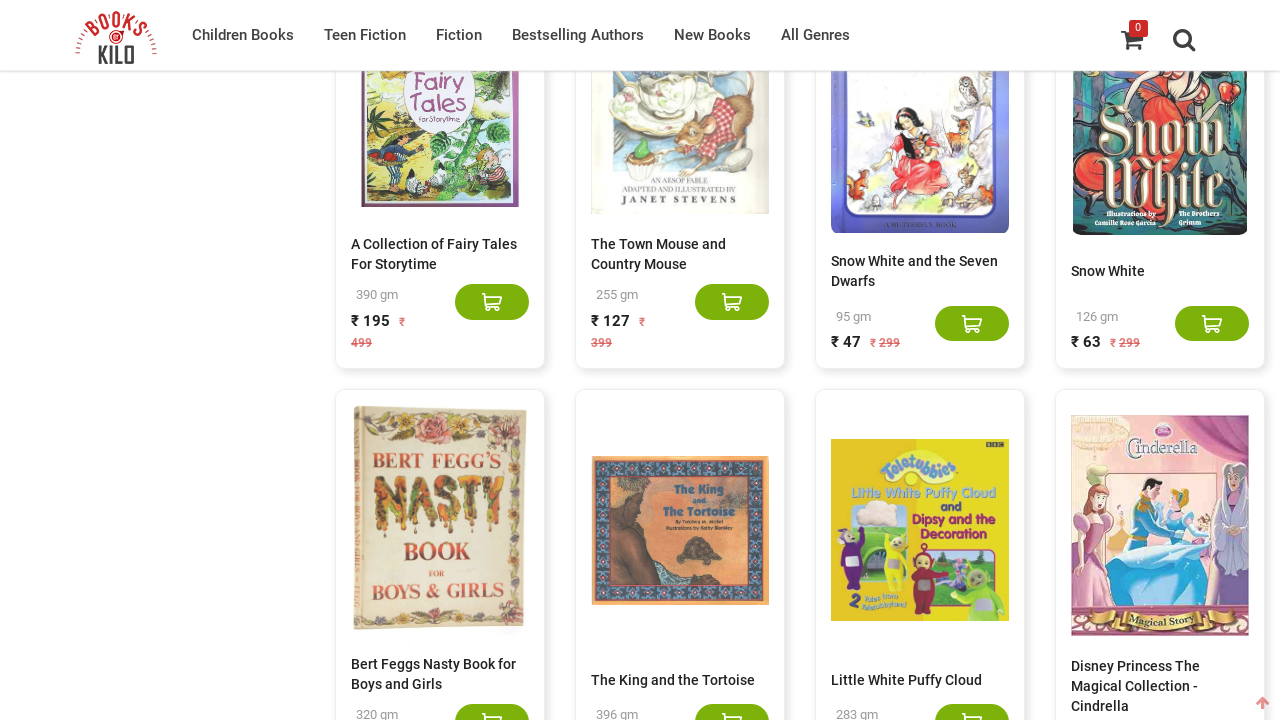

Scrolled to bottom of page to trigger content loading
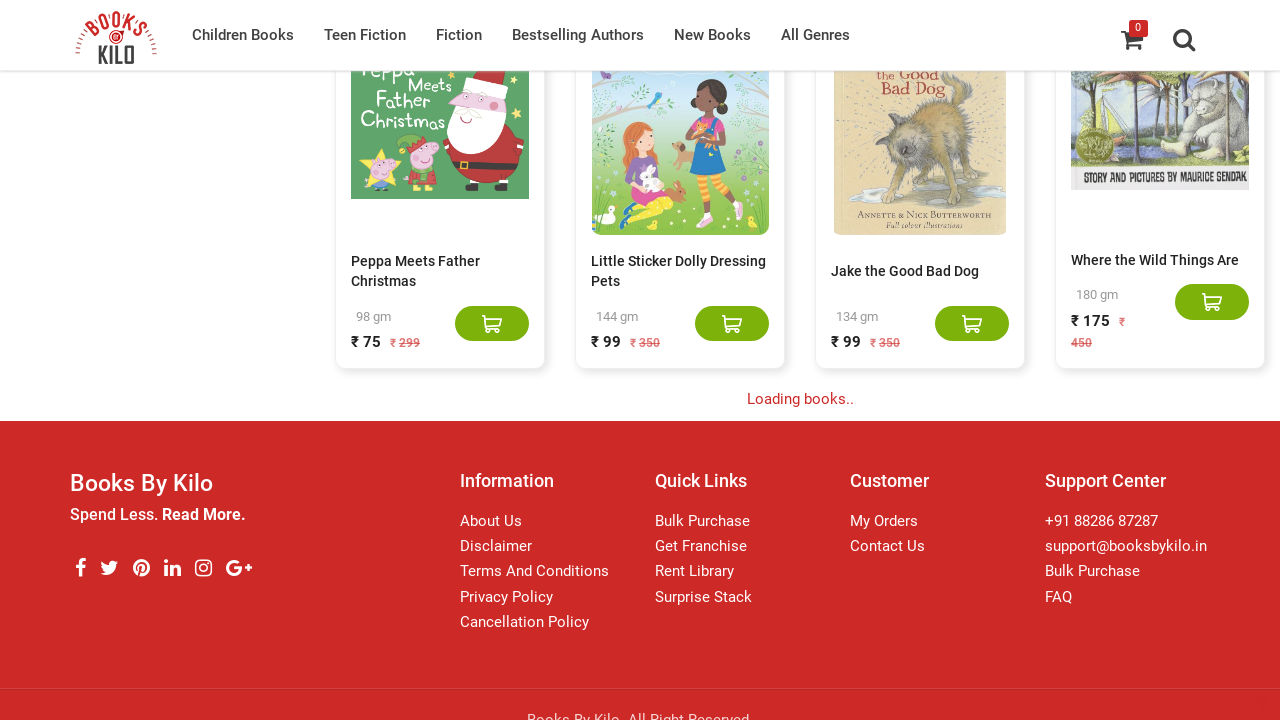

Waited 3 seconds for new content to load
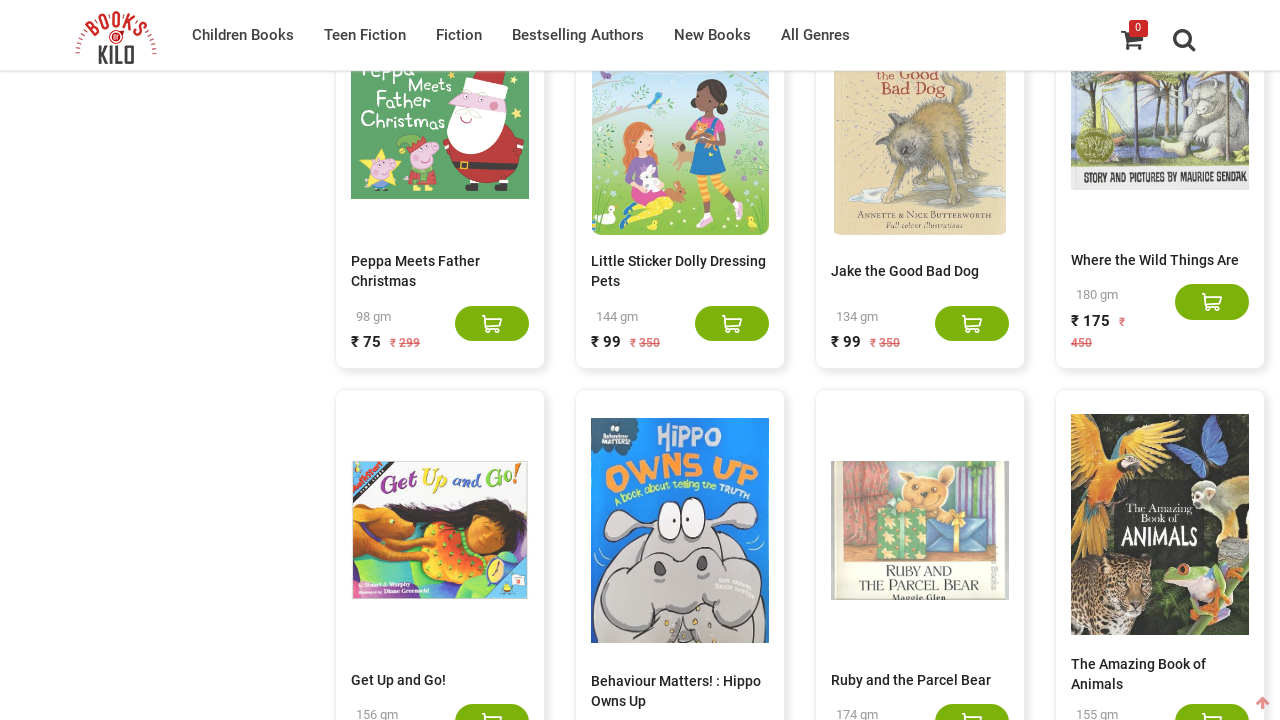

Retrieved current book count: 340 books
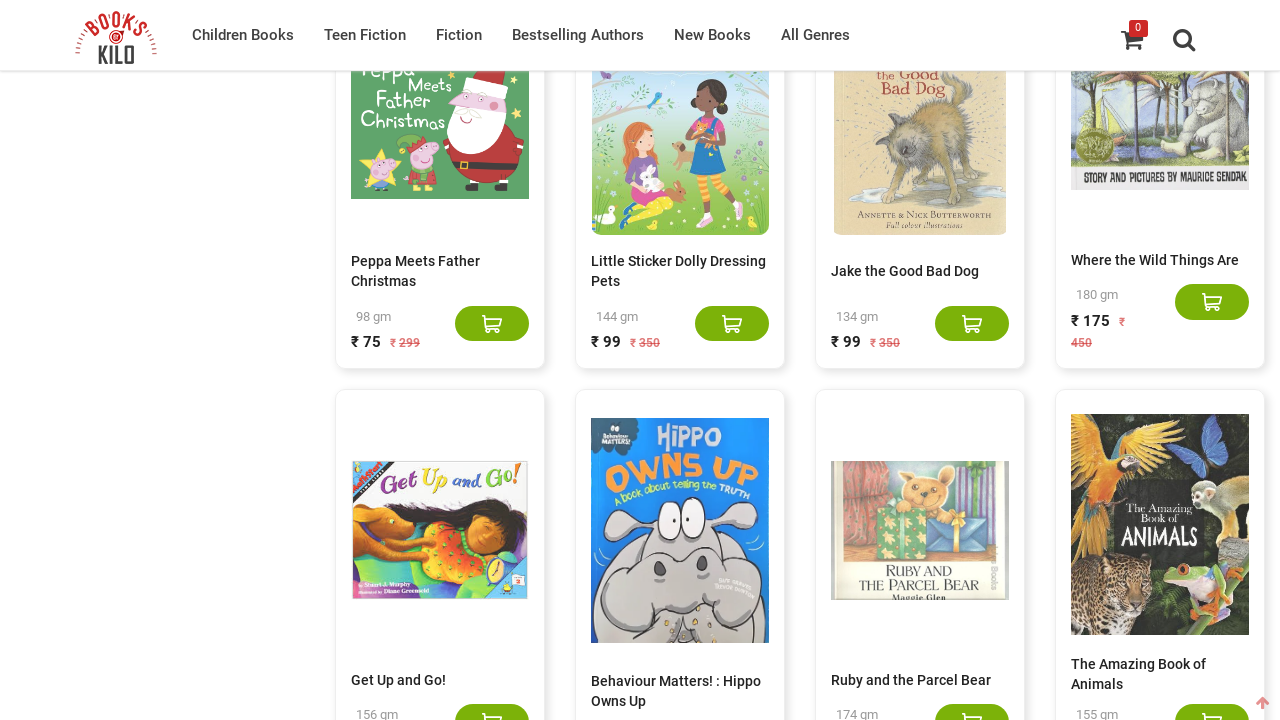

Scrolled to bottom of page to trigger content loading
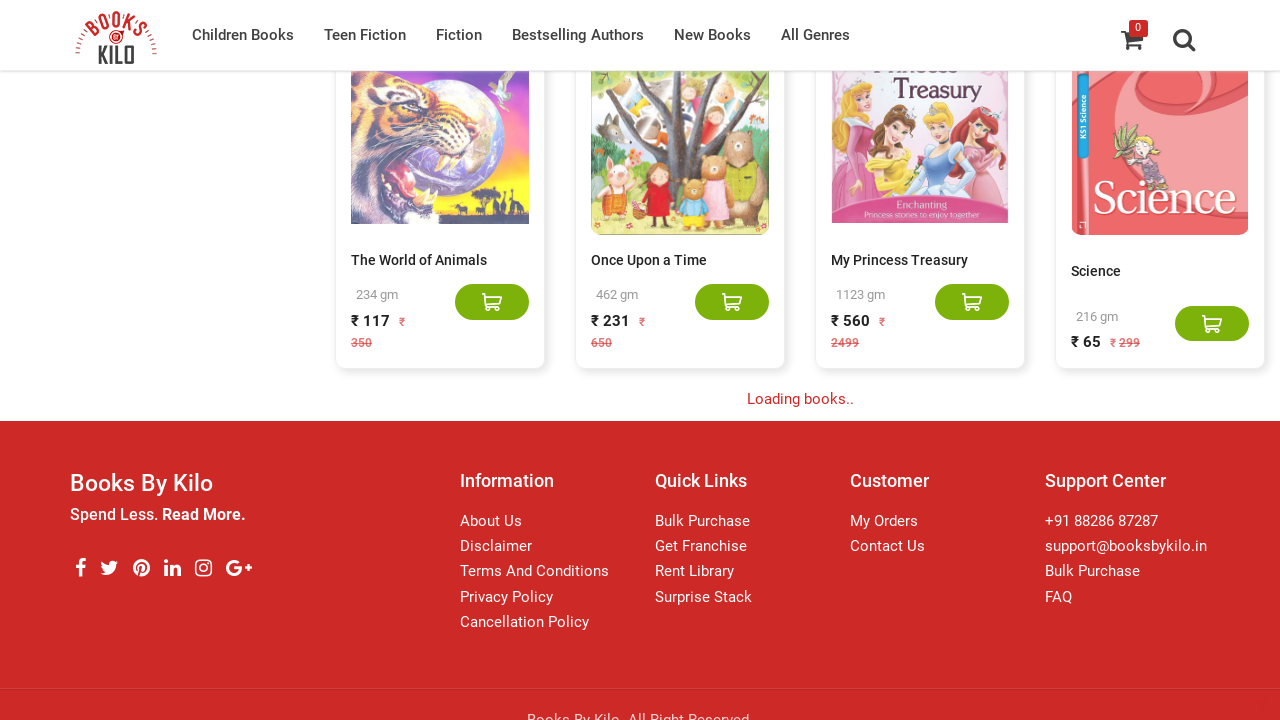

Waited 3 seconds for new content to load
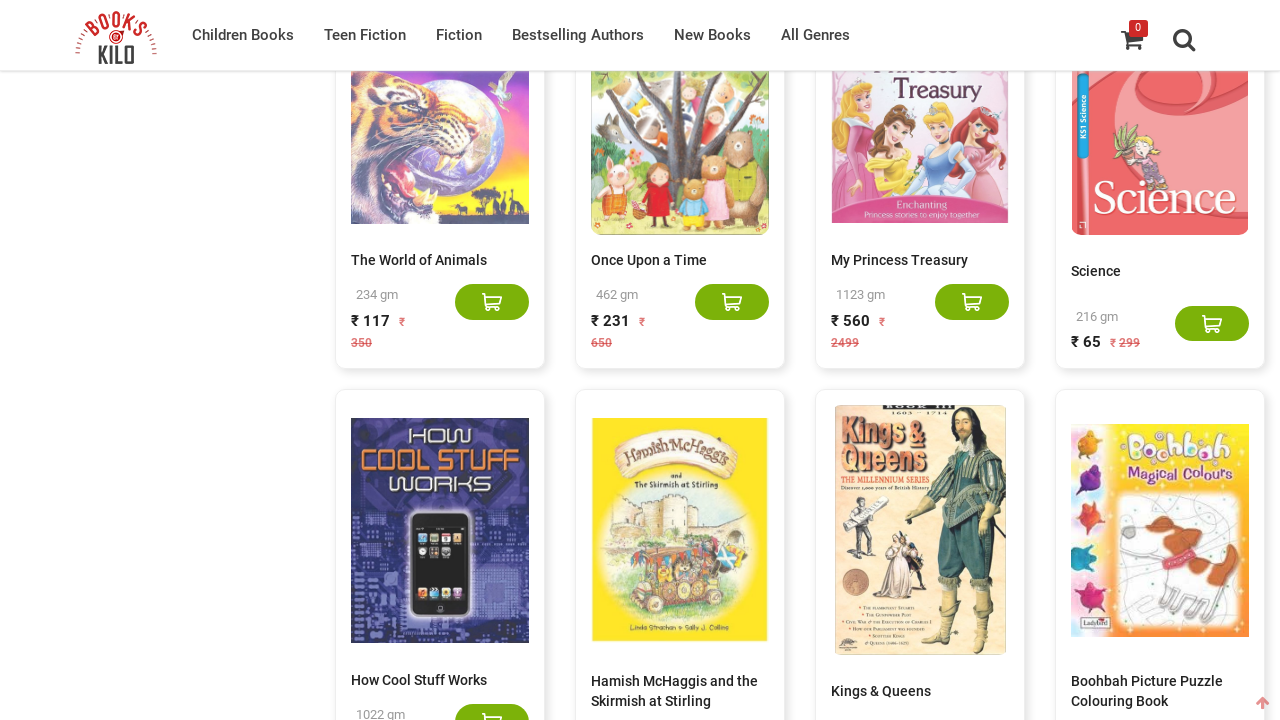

Retrieved current book count: 360 books
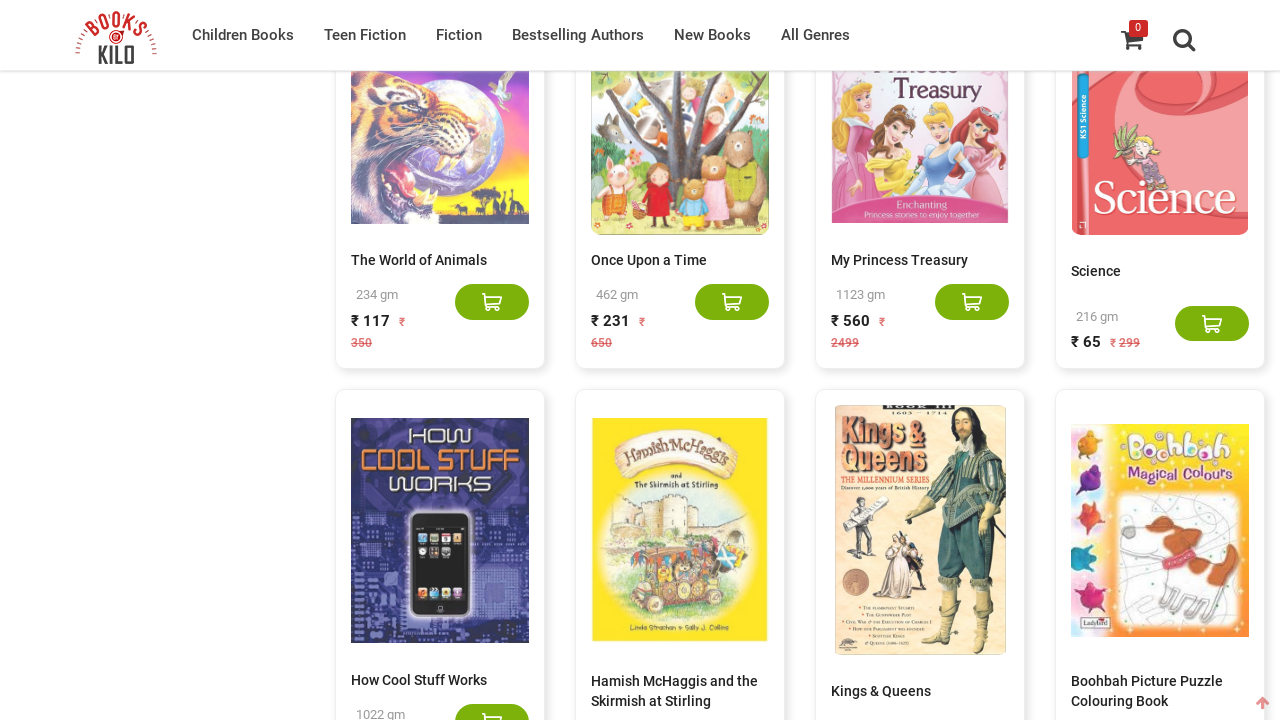

Scrolled to bottom of page to trigger content loading
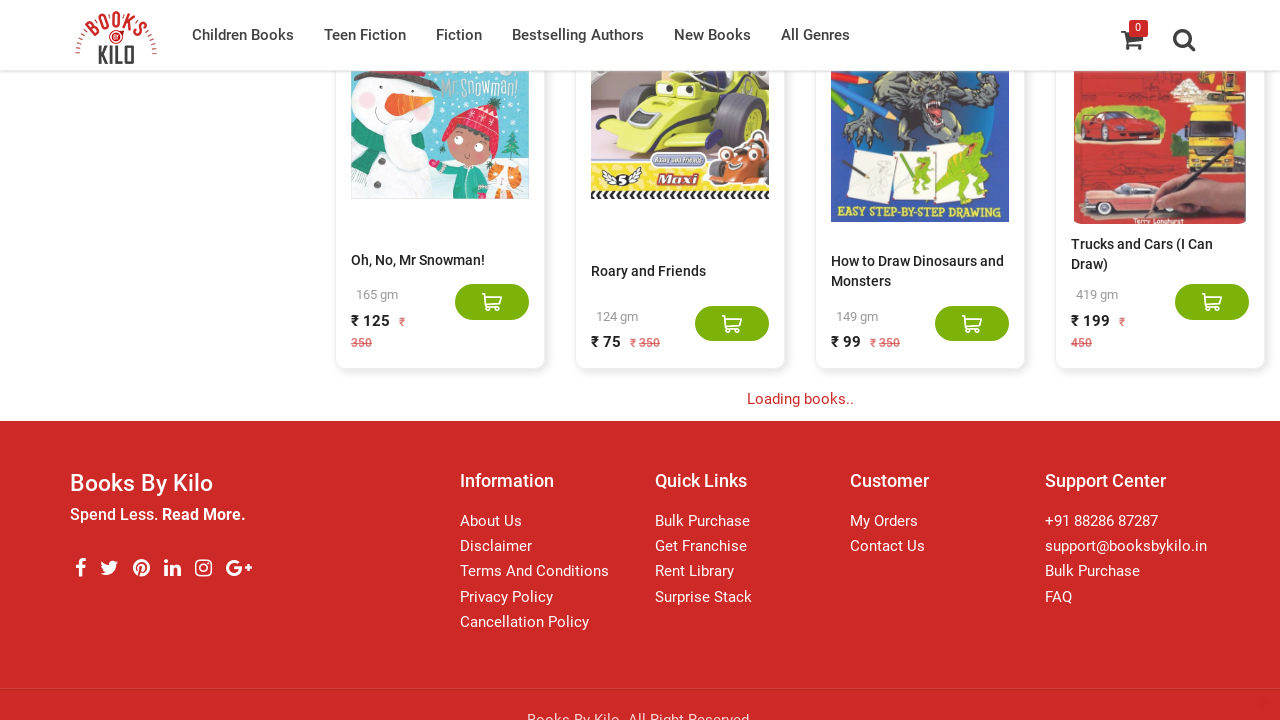

Waited 3 seconds for new content to load
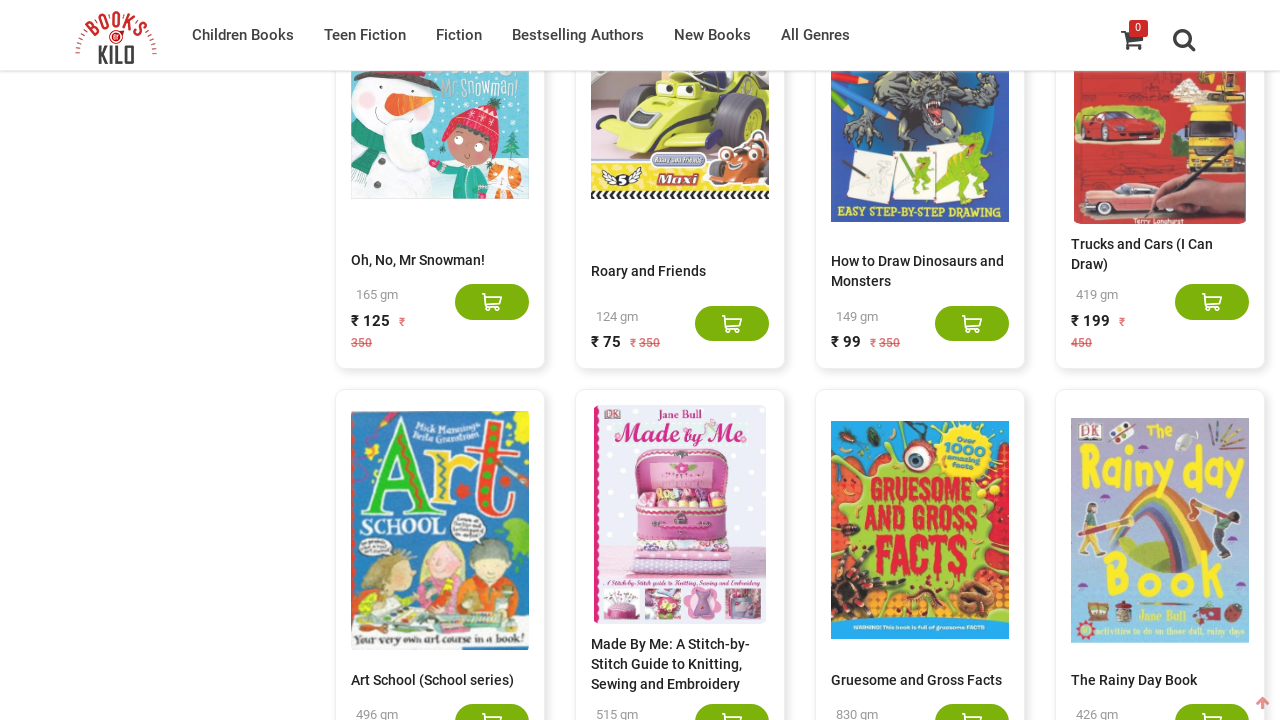

Retrieved current book count: 380 books
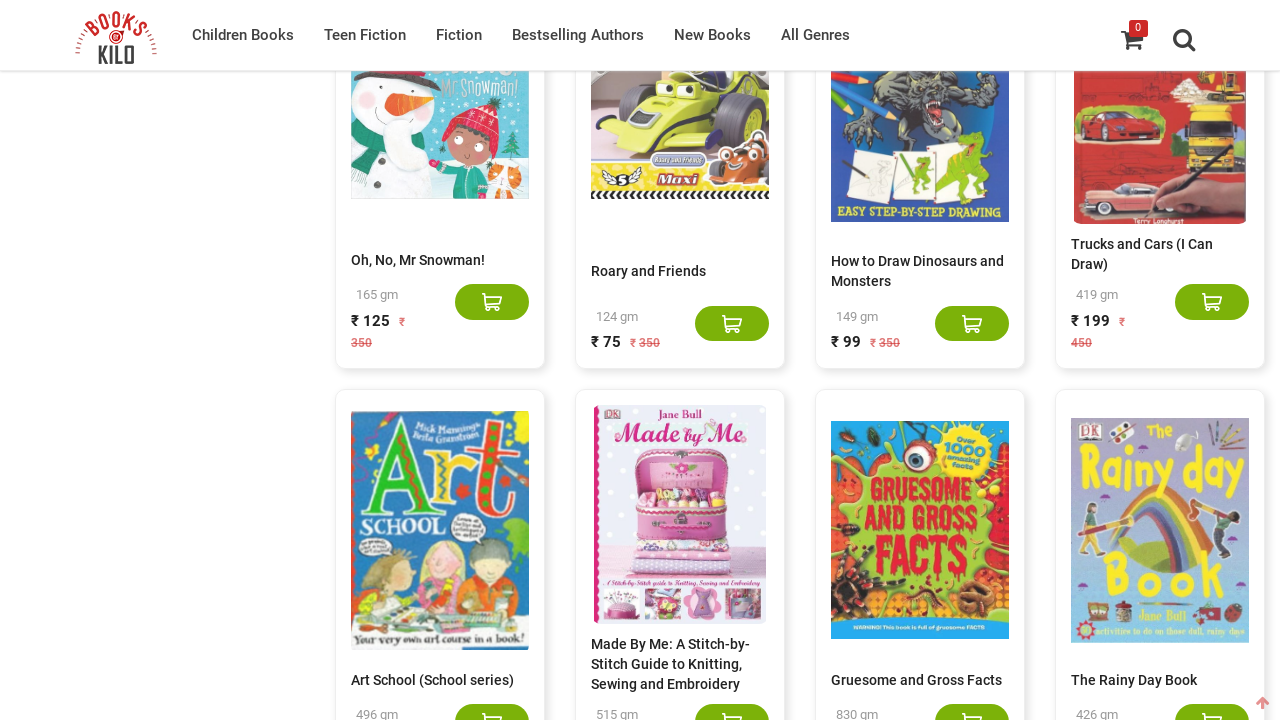

Scrolled to bottom of page to trigger content loading
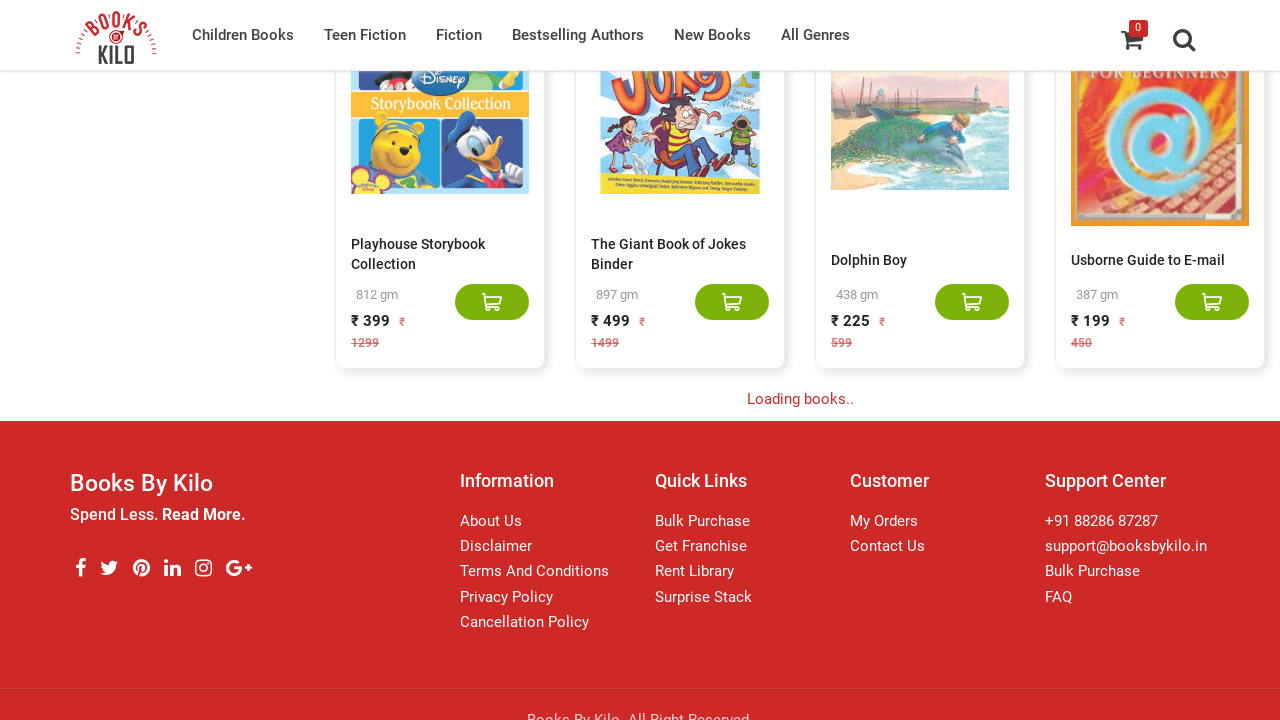

Waited 3 seconds for new content to load
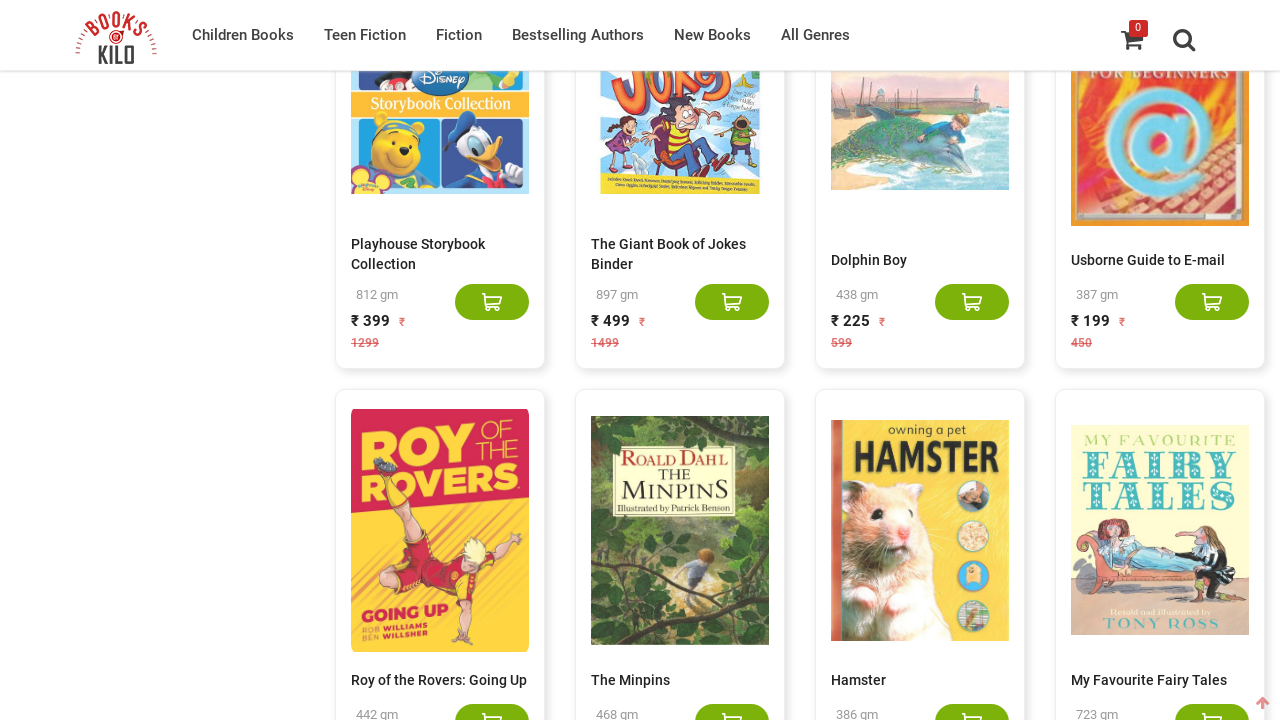

Retrieved current book count: 400 books
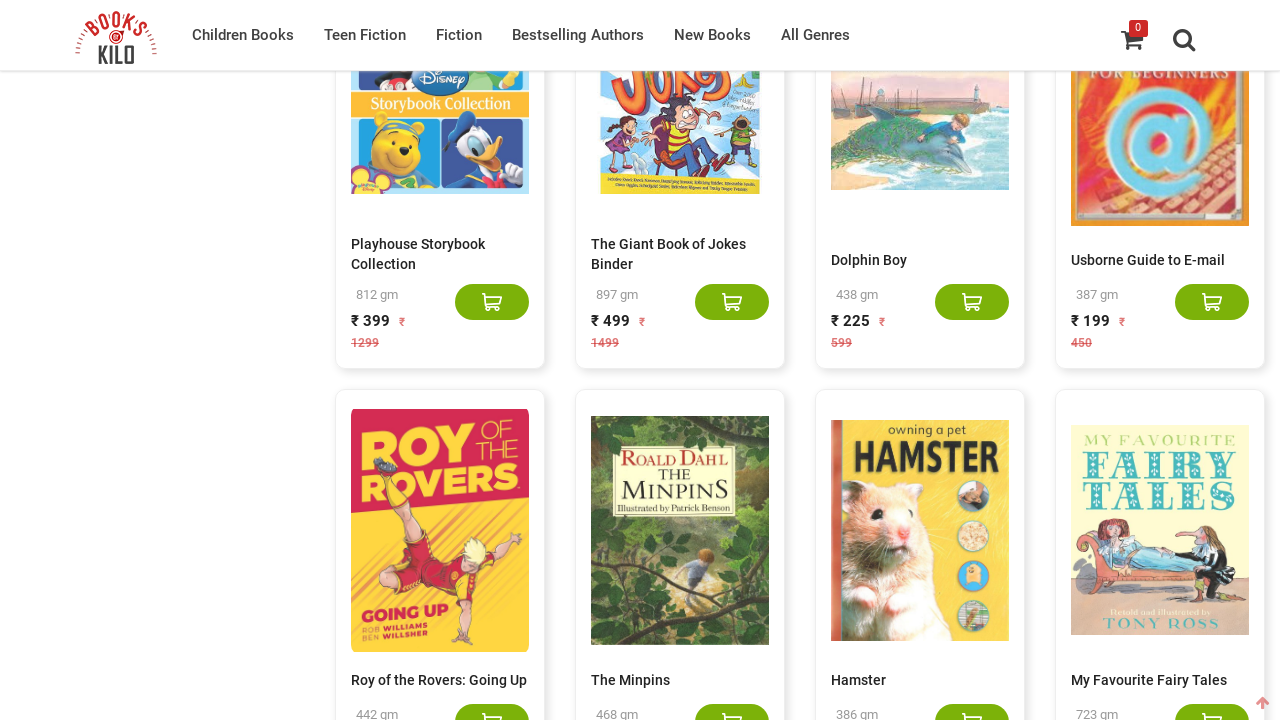

Scrolled to bottom of page to trigger content loading
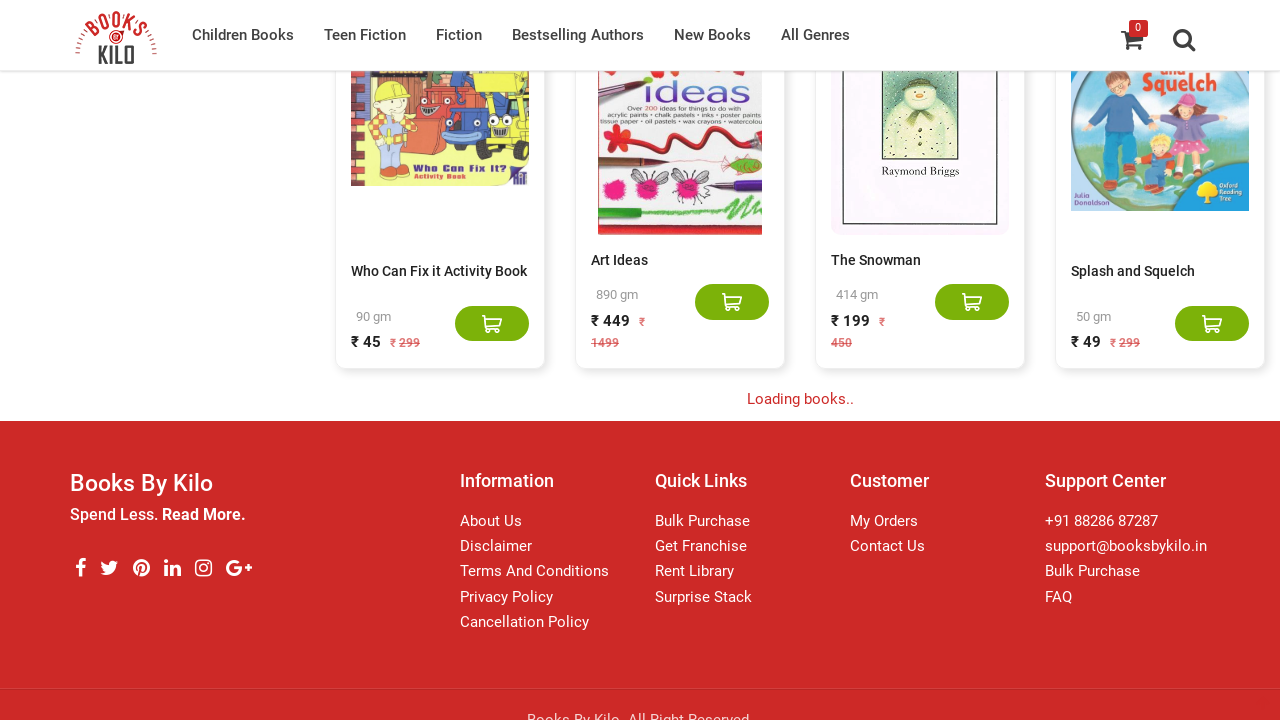

Waited 3 seconds for new content to load
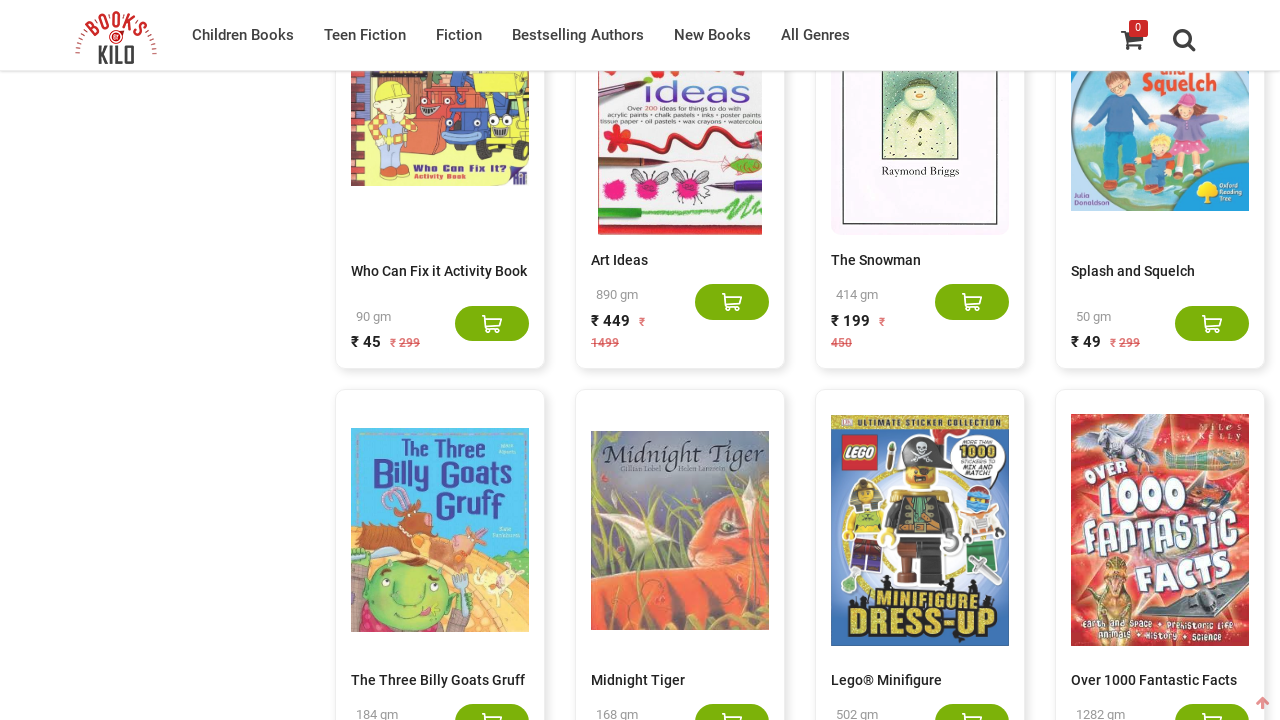

Verified that books are still present after infinite scrolling completed
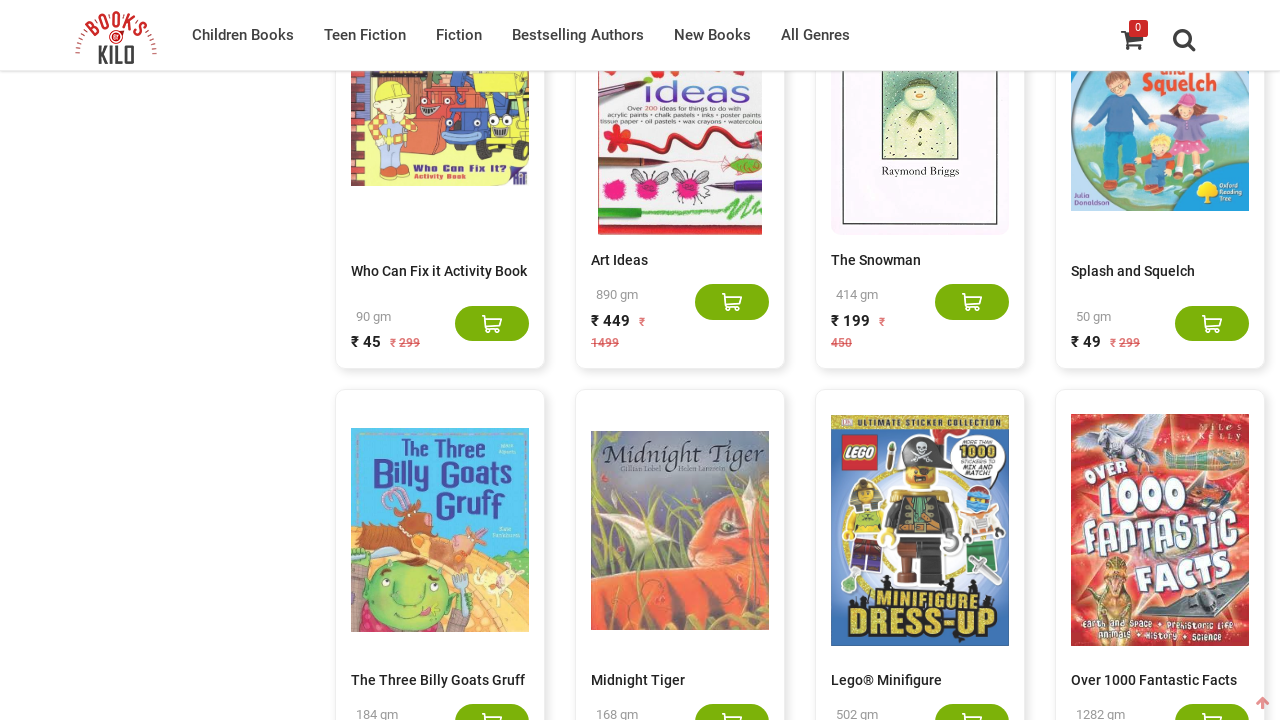

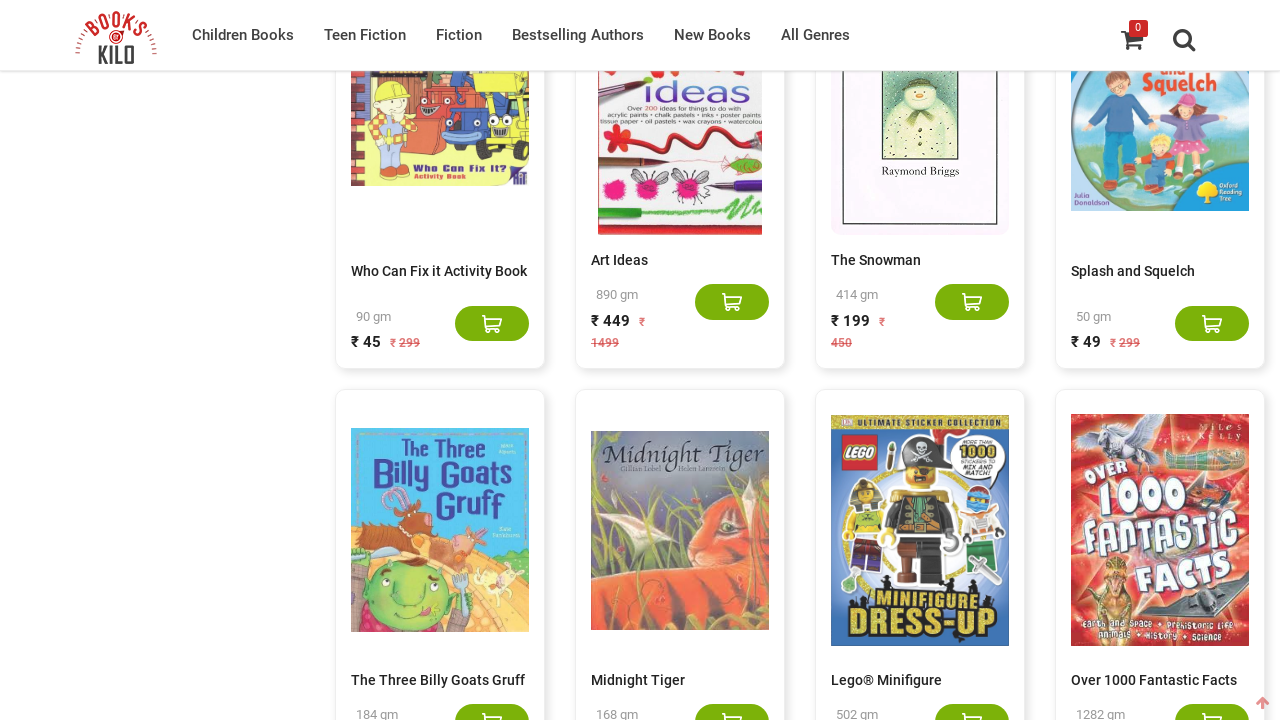